Navigates to a YouTube channel's videos page and scrolls down multiple times to trigger lazy loading of additional video content.

Starting URL: https://www.youtube.com/channel/UCjqpjyVqqR20JMTMv1D1eYg/videos

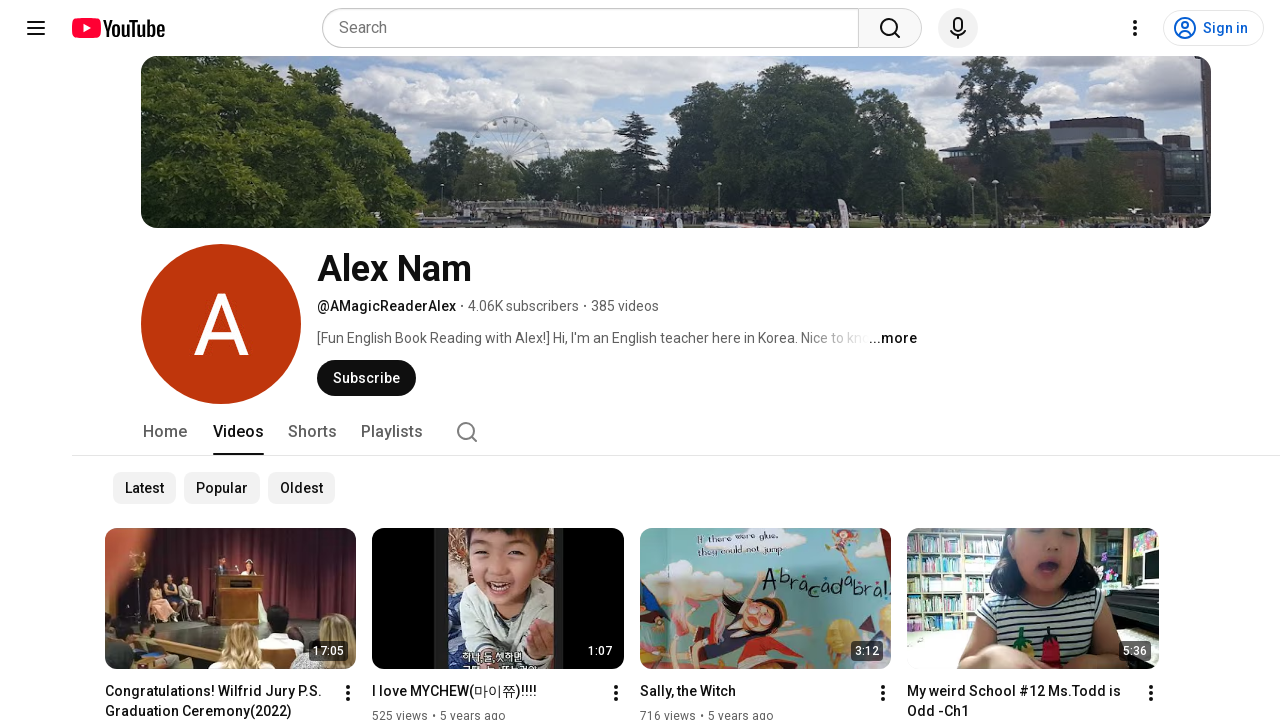

Pressed End key to scroll to bottom (iteration 1)
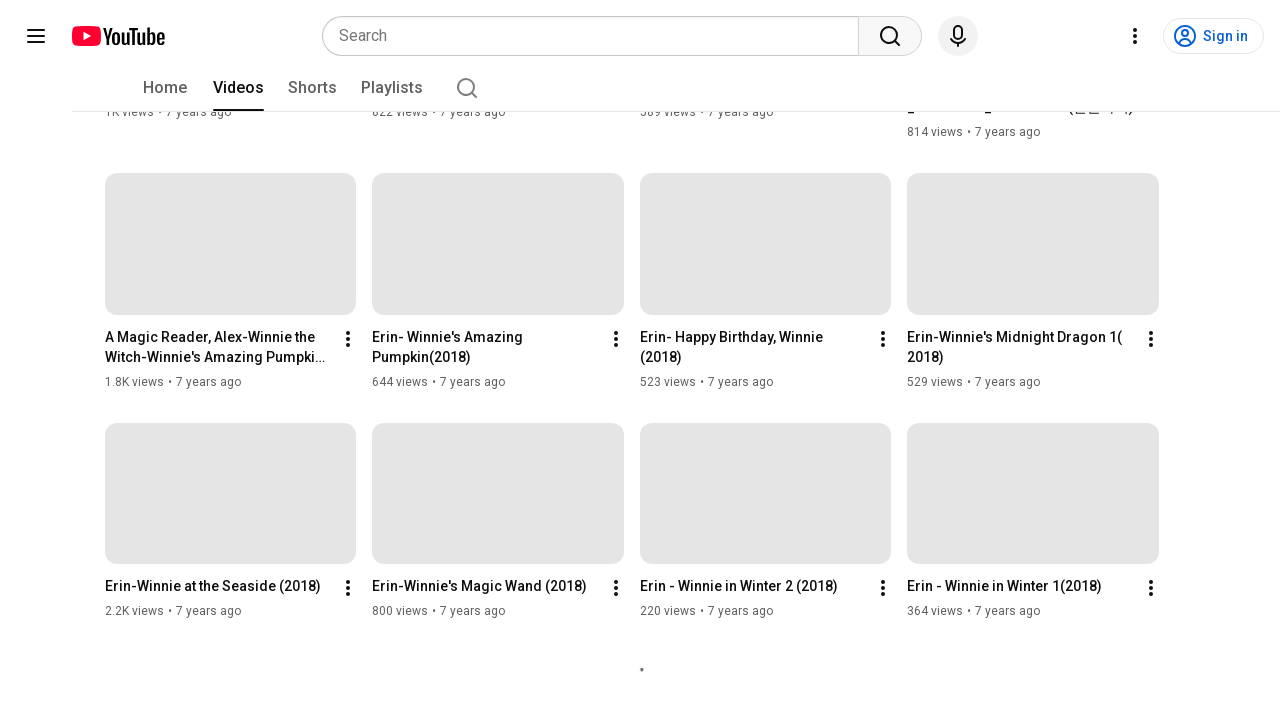

Waited 3 seconds for new video content to load (iteration 1)
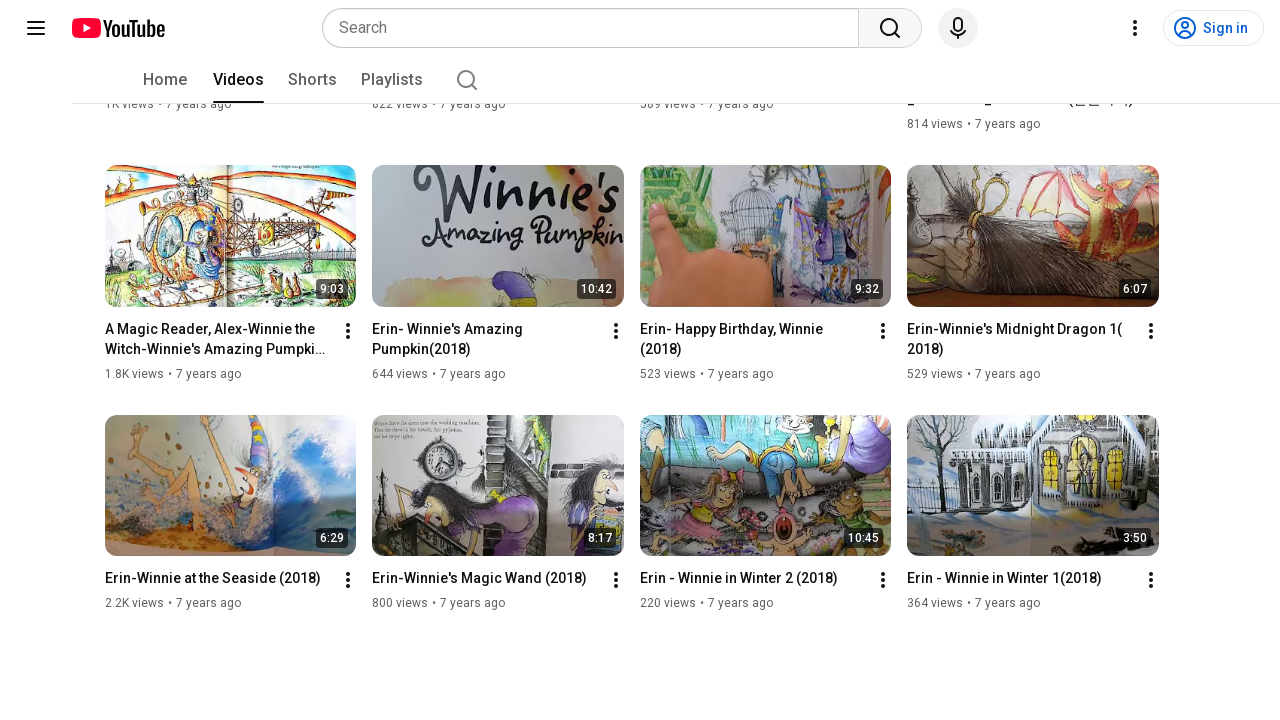

Pressed End key to scroll to bottom (iteration 2)
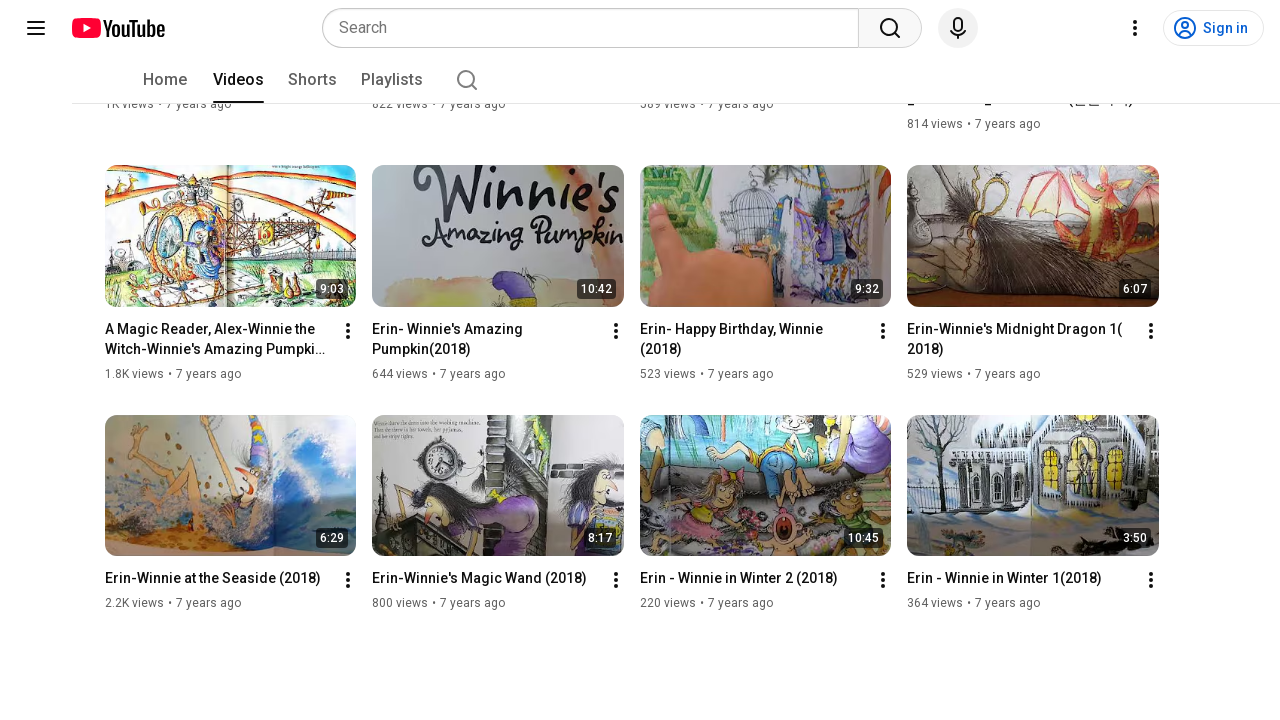

Waited 3 seconds for new video content to load (iteration 2)
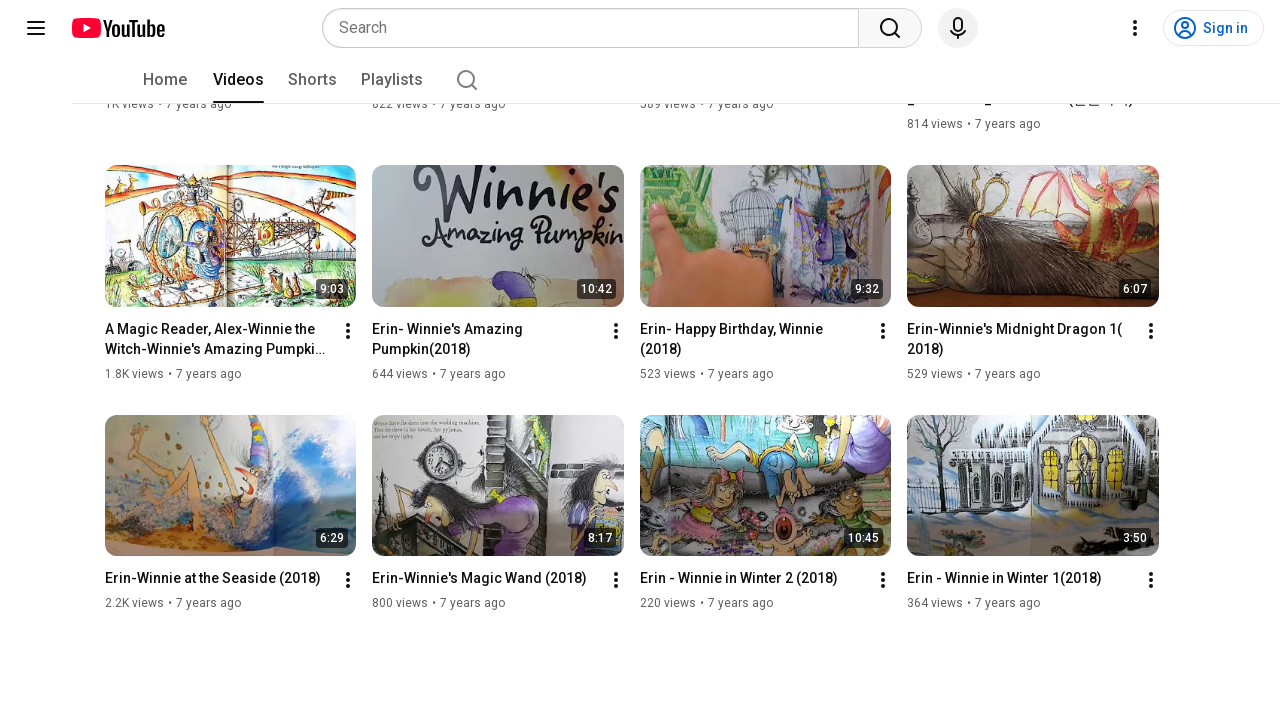

Pressed End key to scroll to bottom (iteration 3)
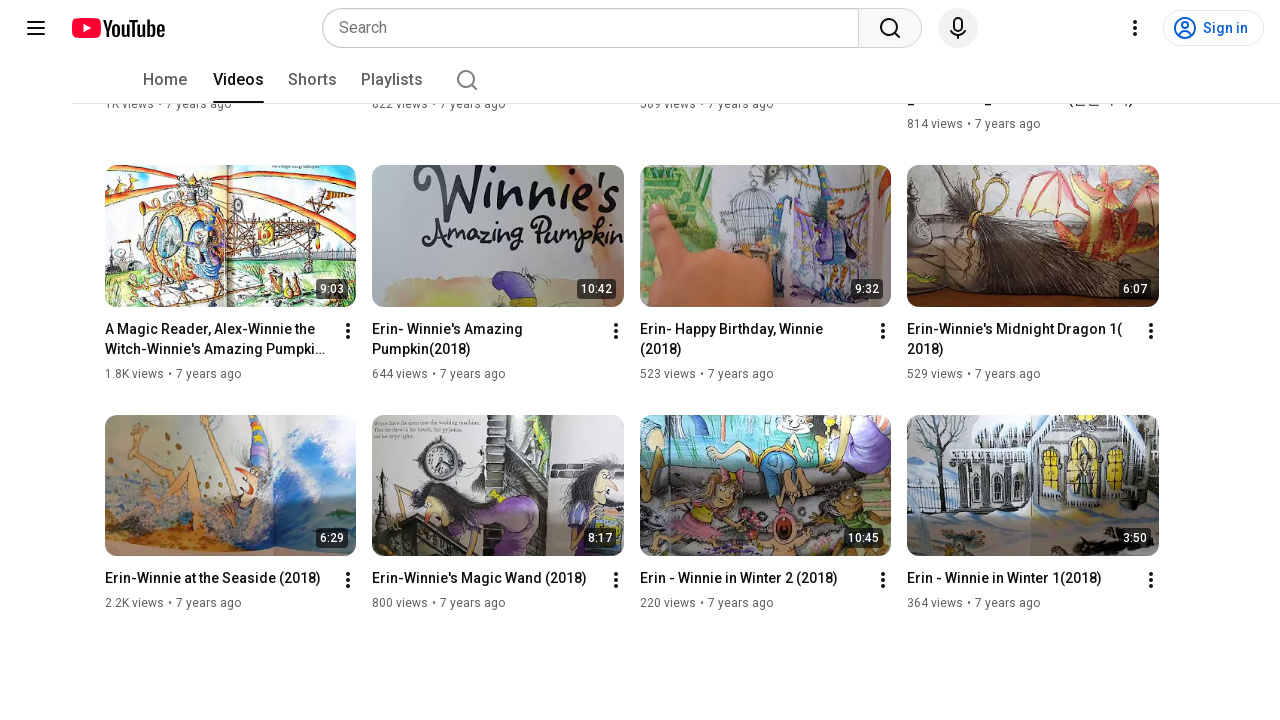

Waited 3 seconds for new video content to load (iteration 3)
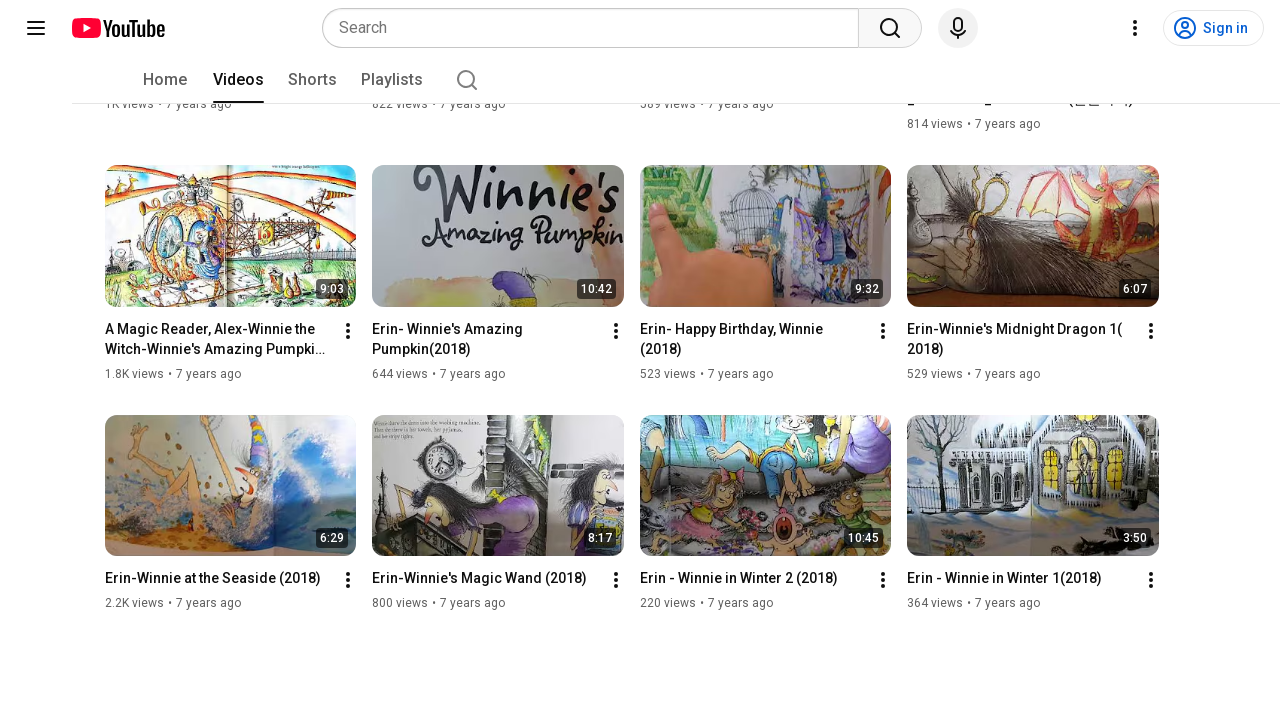

Pressed End key to scroll to bottom (iteration 4)
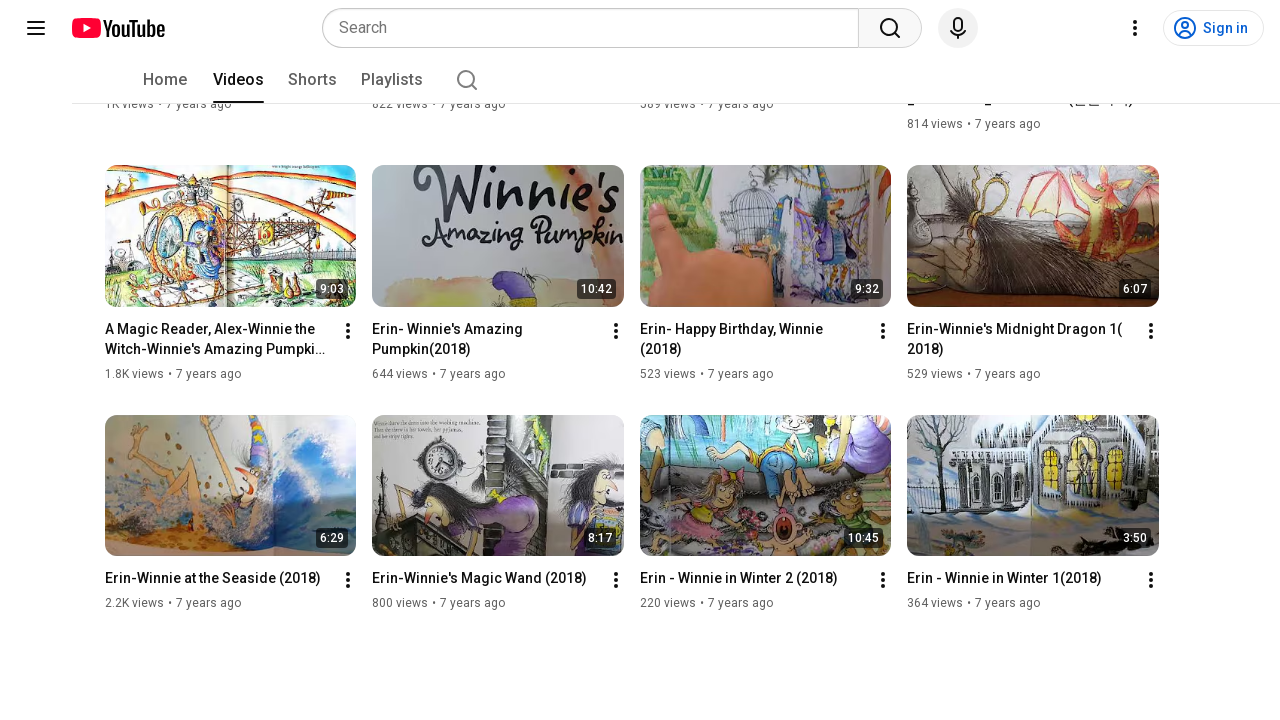

Waited 3 seconds for new video content to load (iteration 4)
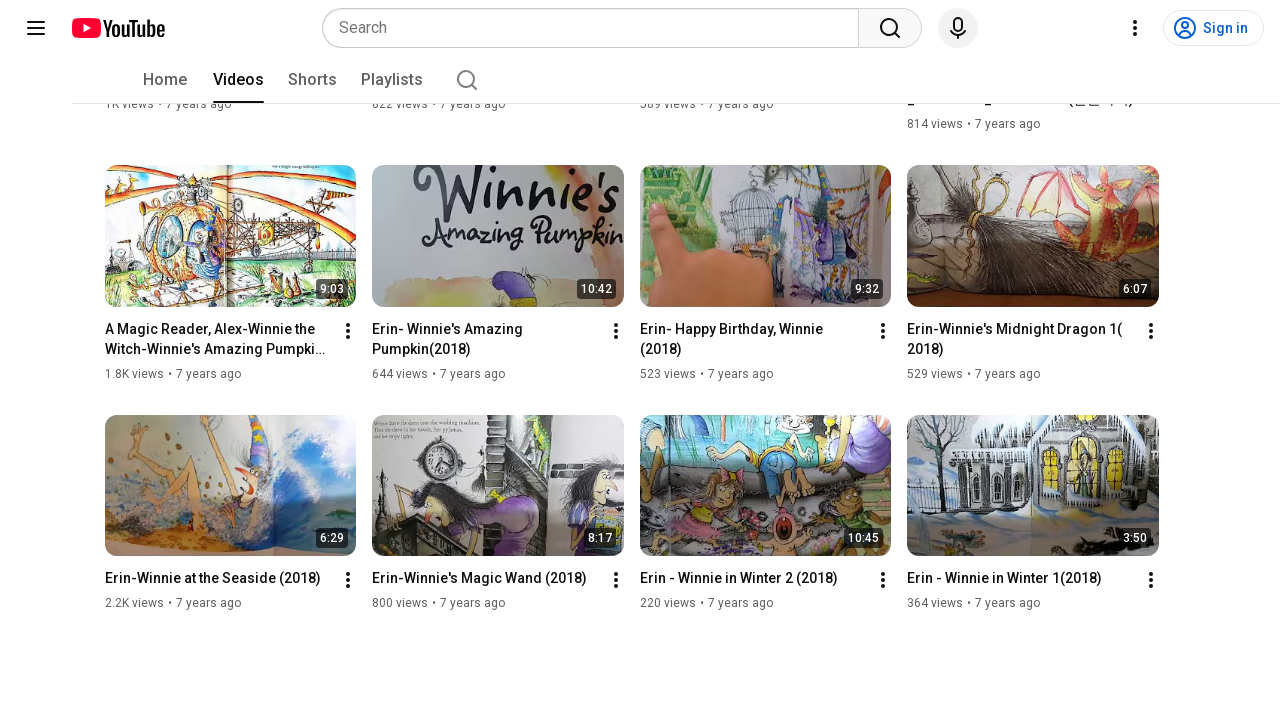

Pressed End key to scroll to bottom (iteration 5)
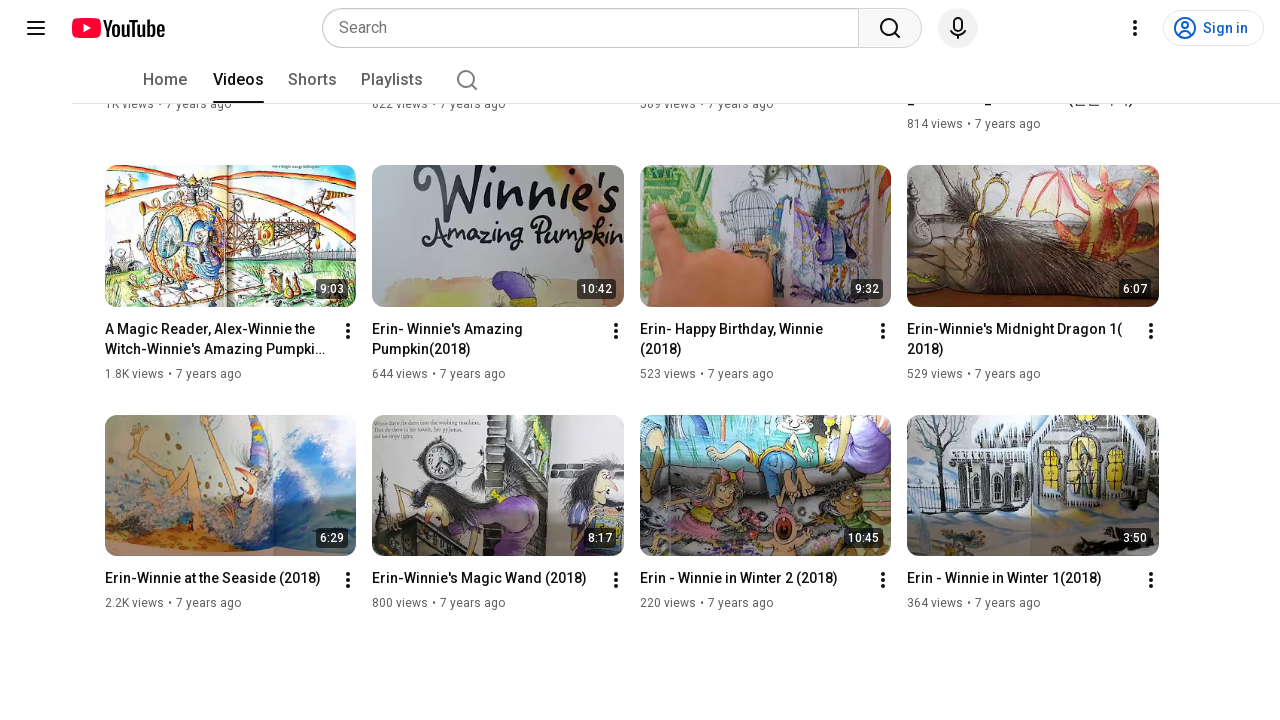

Waited 3 seconds for new video content to load (iteration 5)
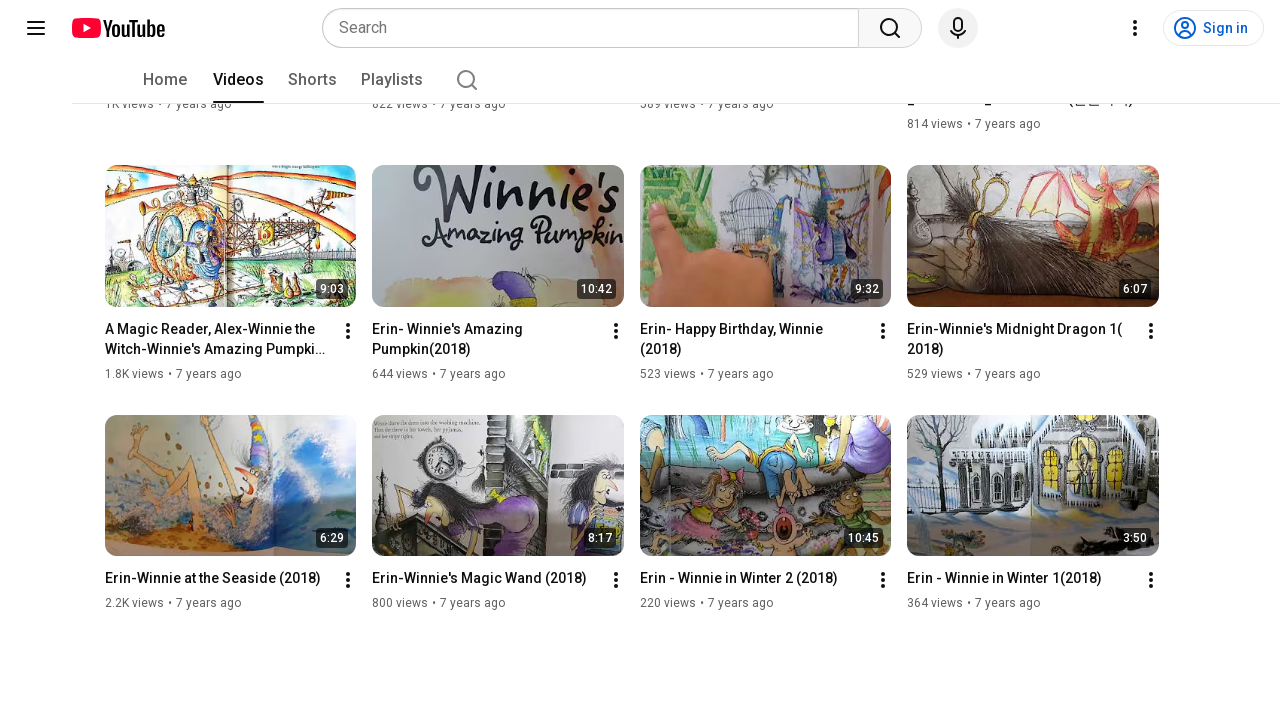

Pressed End key to scroll to bottom (iteration 6)
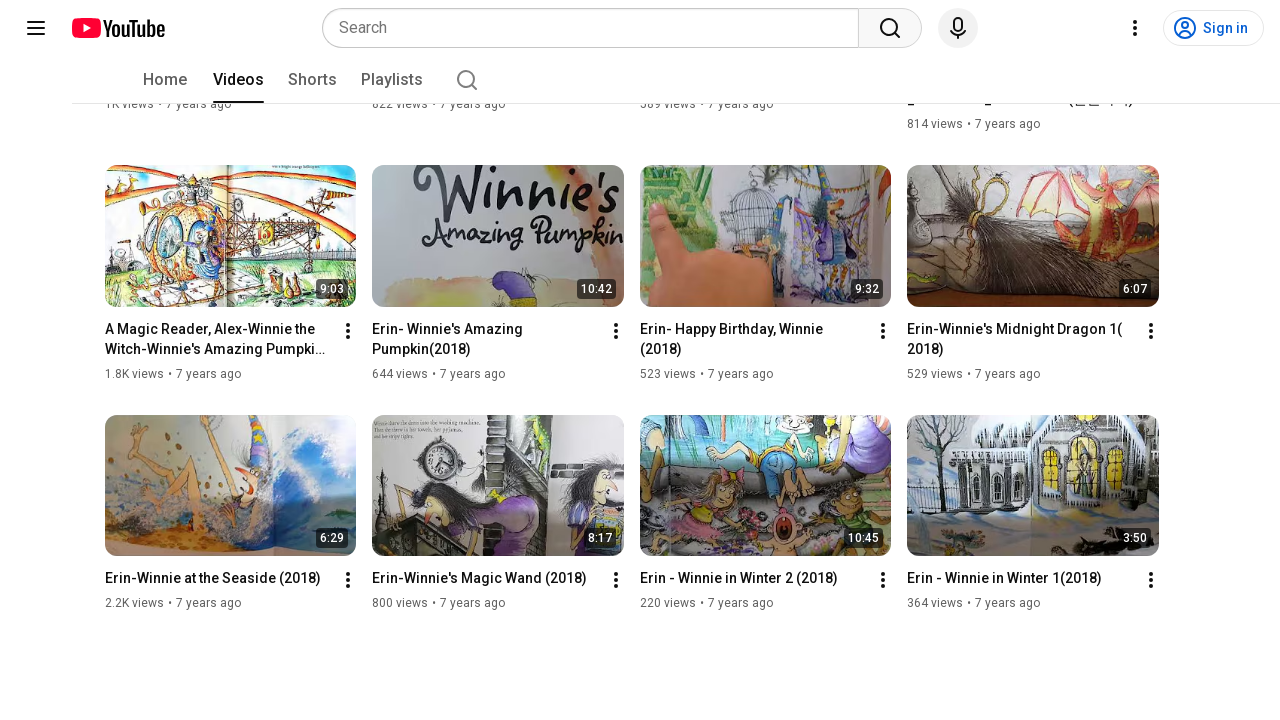

Waited 3 seconds for new video content to load (iteration 6)
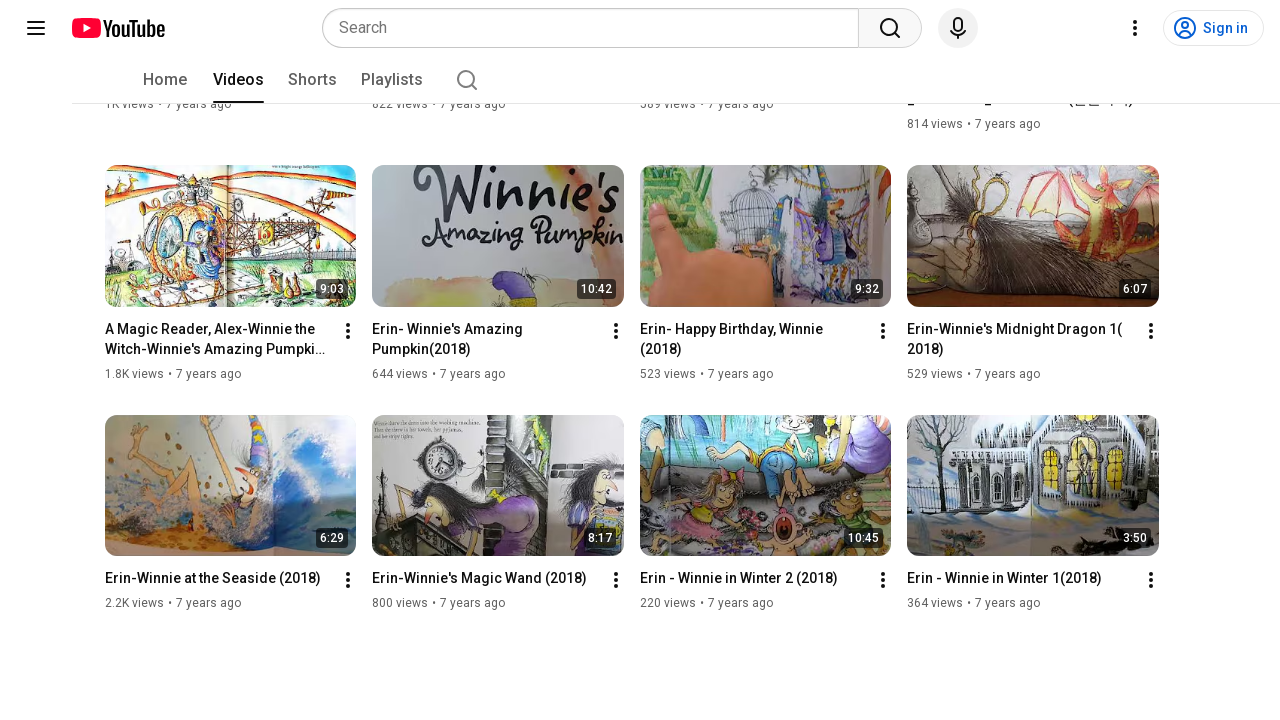

Pressed End key to scroll to bottom (iteration 7)
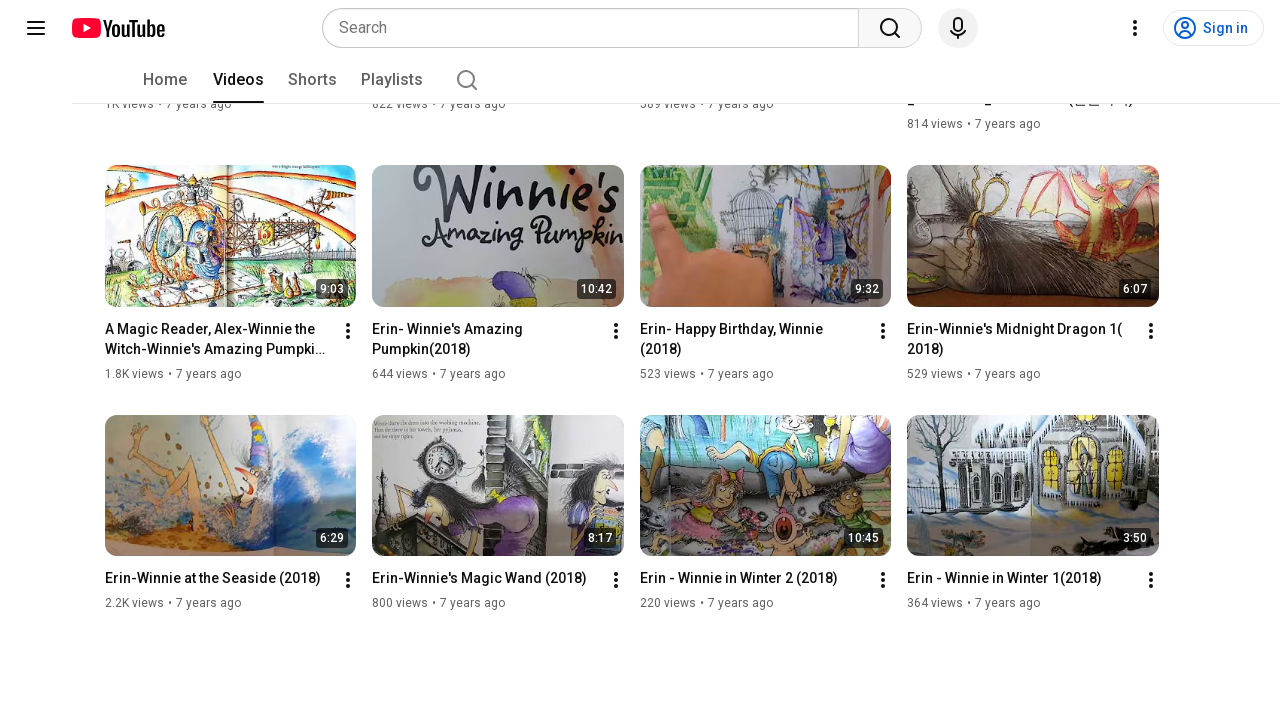

Waited 3 seconds for new video content to load (iteration 7)
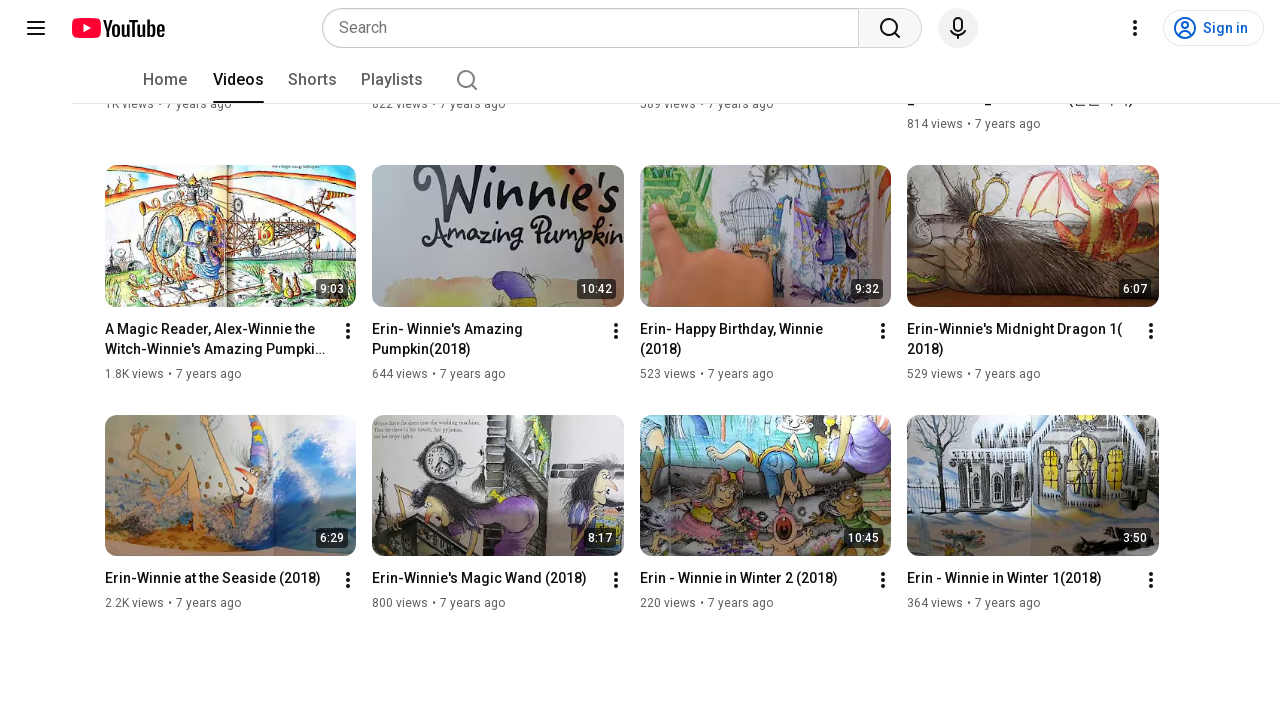

Pressed End key to scroll to bottom (iteration 8)
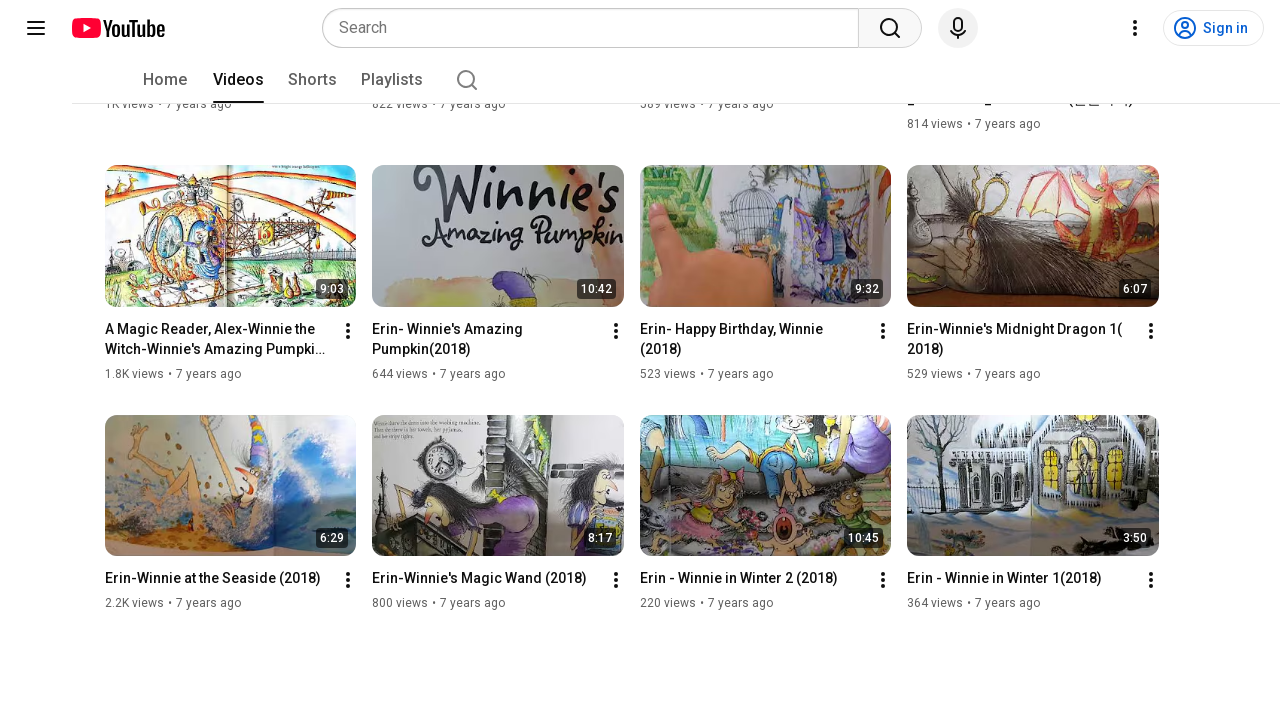

Waited 3 seconds for new video content to load (iteration 8)
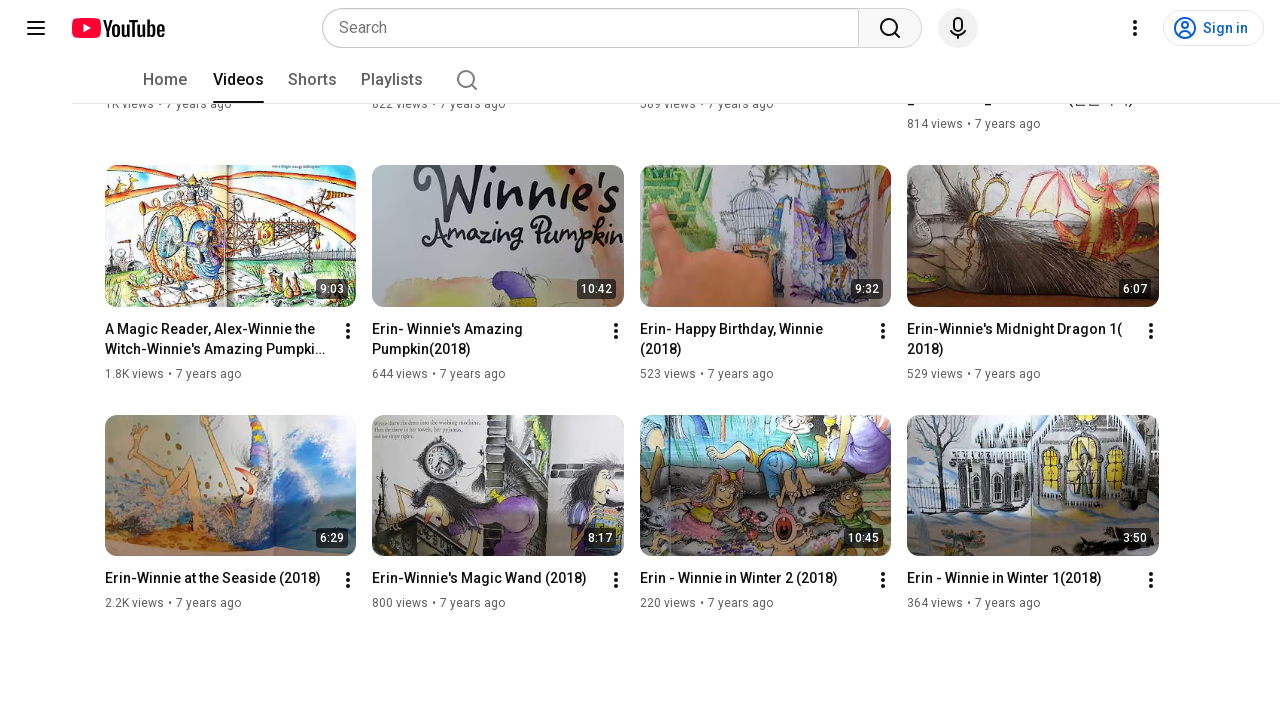

Pressed End key to scroll to bottom (iteration 9)
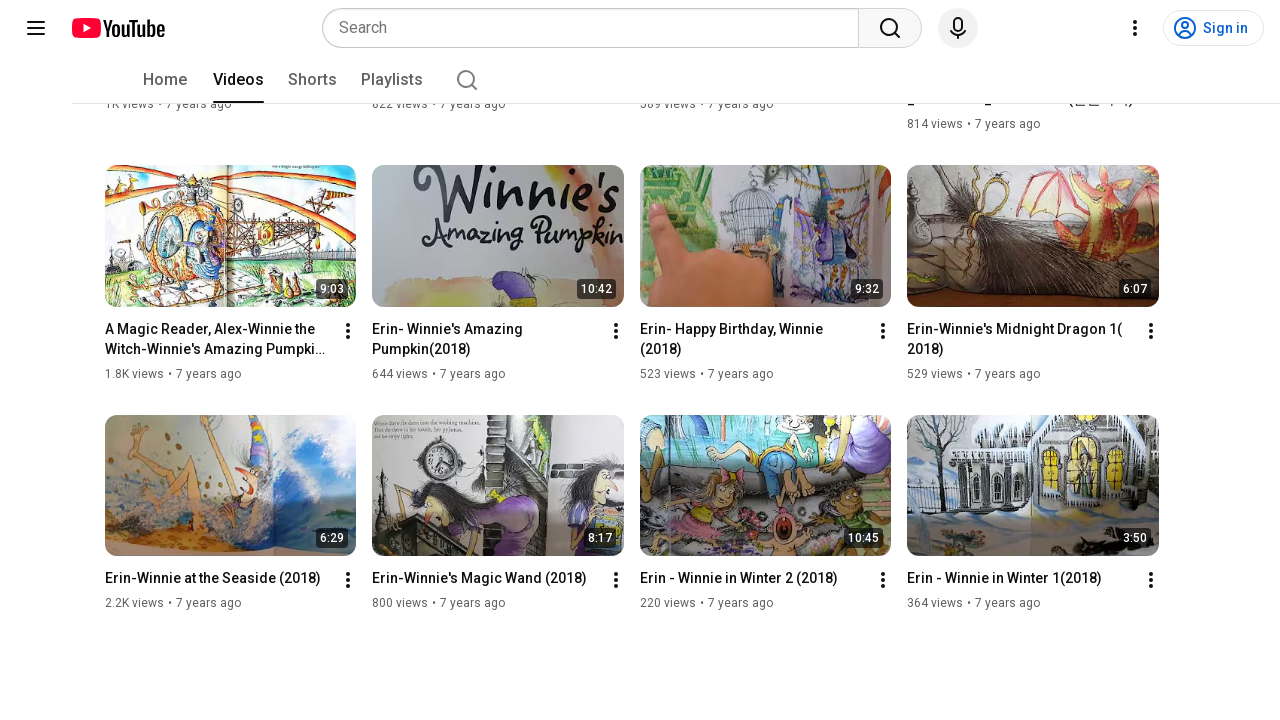

Waited 3 seconds for new video content to load (iteration 9)
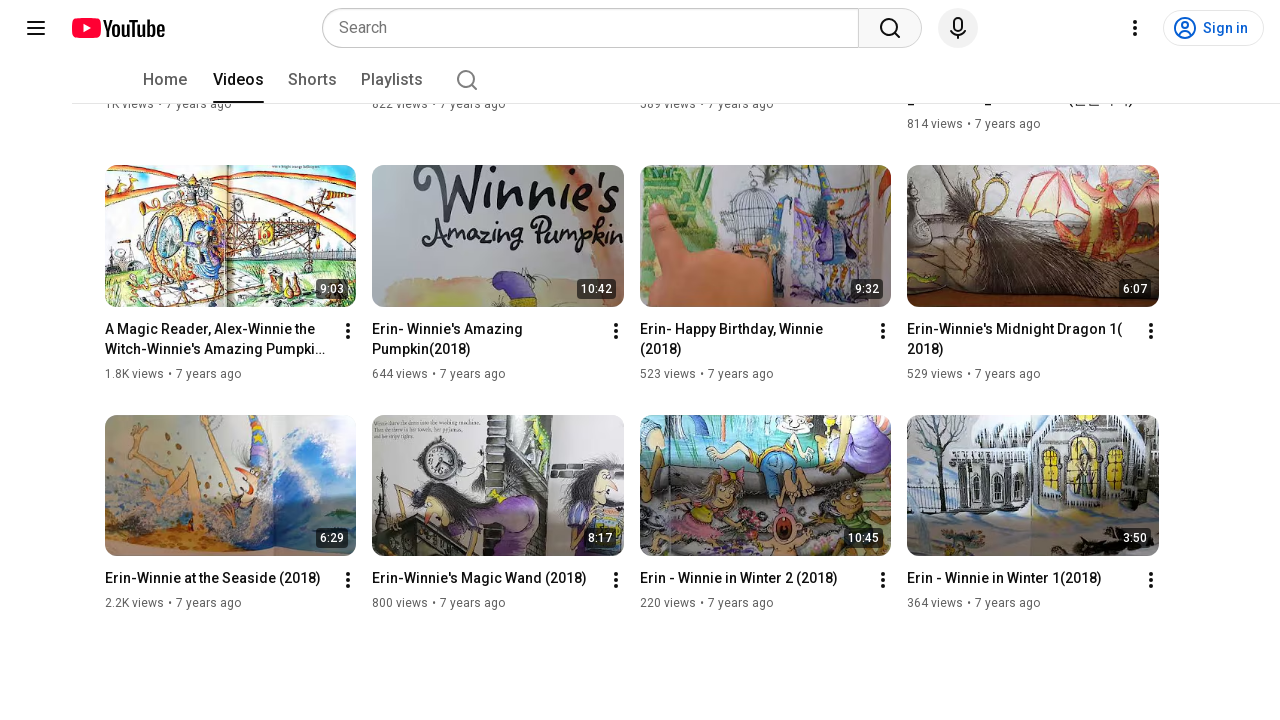

Pressed End key to scroll to bottom (iteration 10)
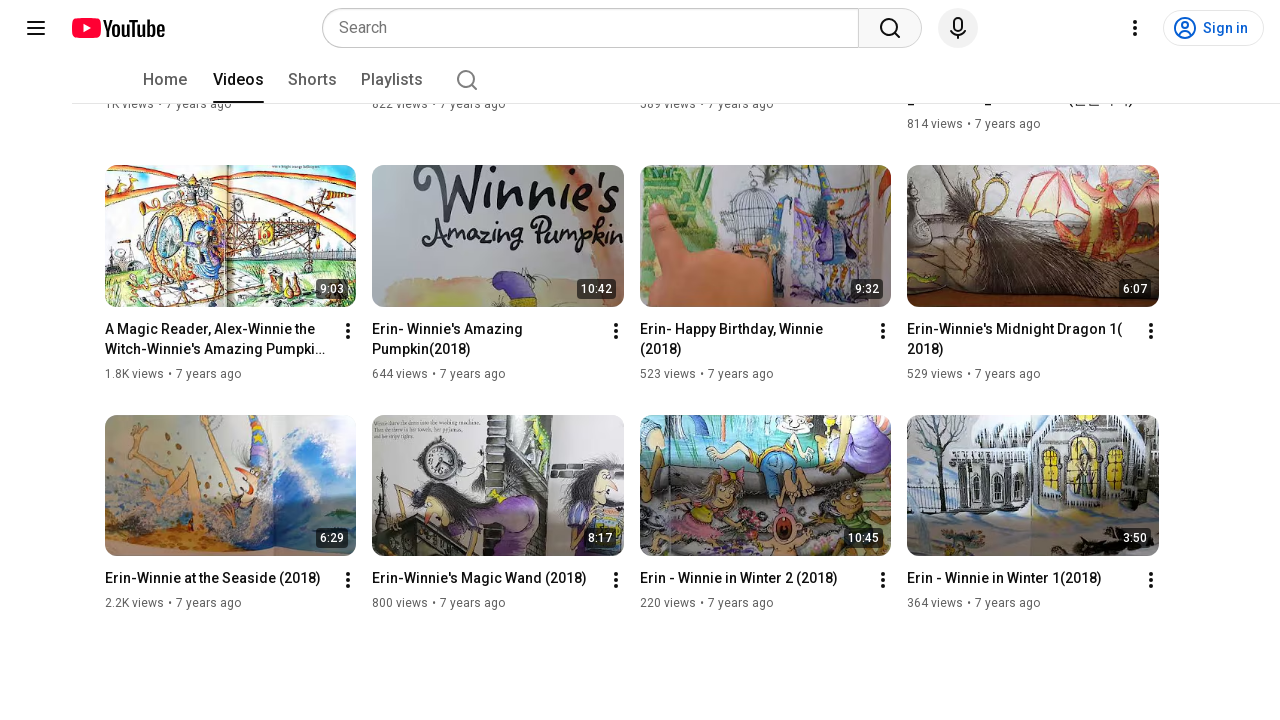

Waited 3 seconds for new video content to load (iteration 10)
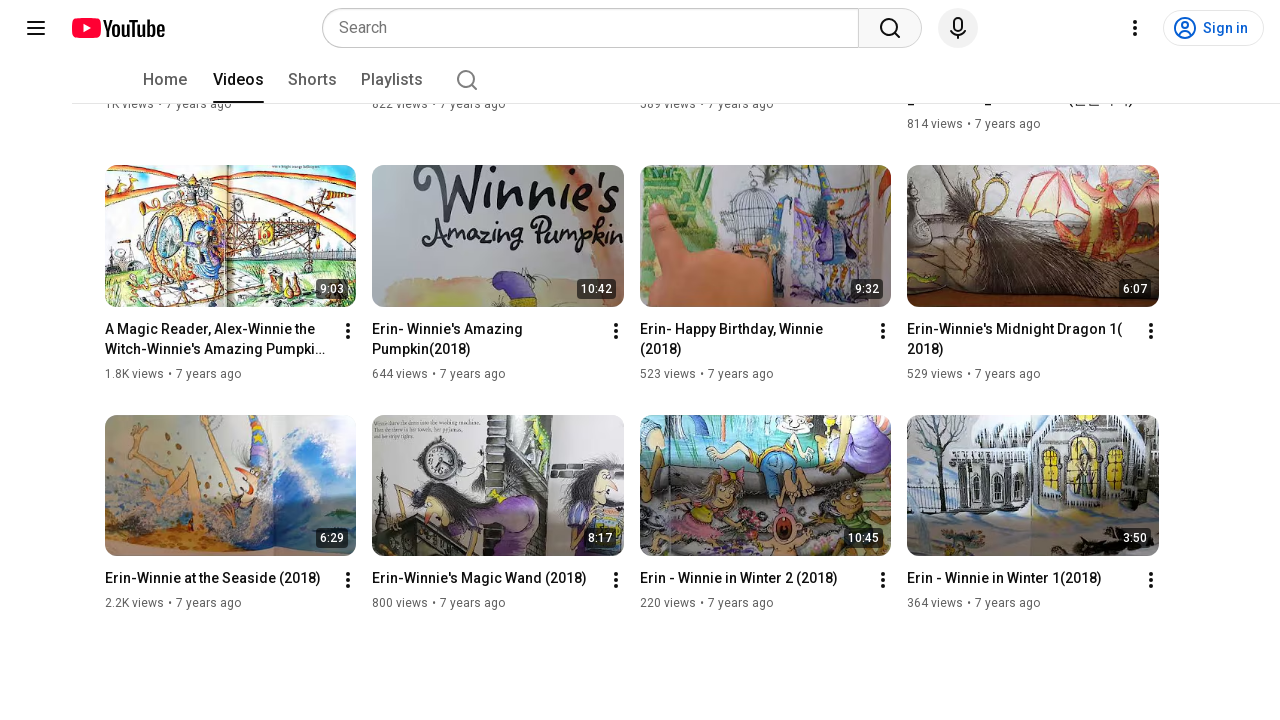

Pressed End key to scroll to bottom (iteration 11)
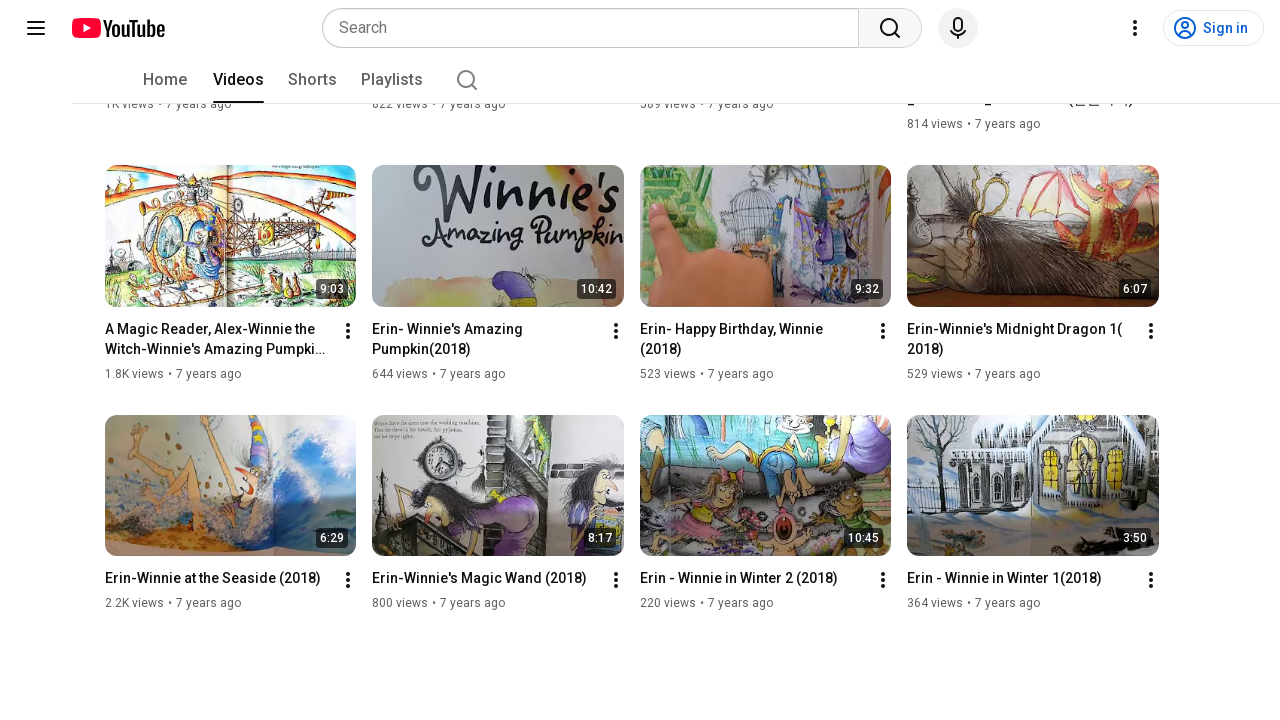

Waited 3 seconds for new video content to load (iteration 11)
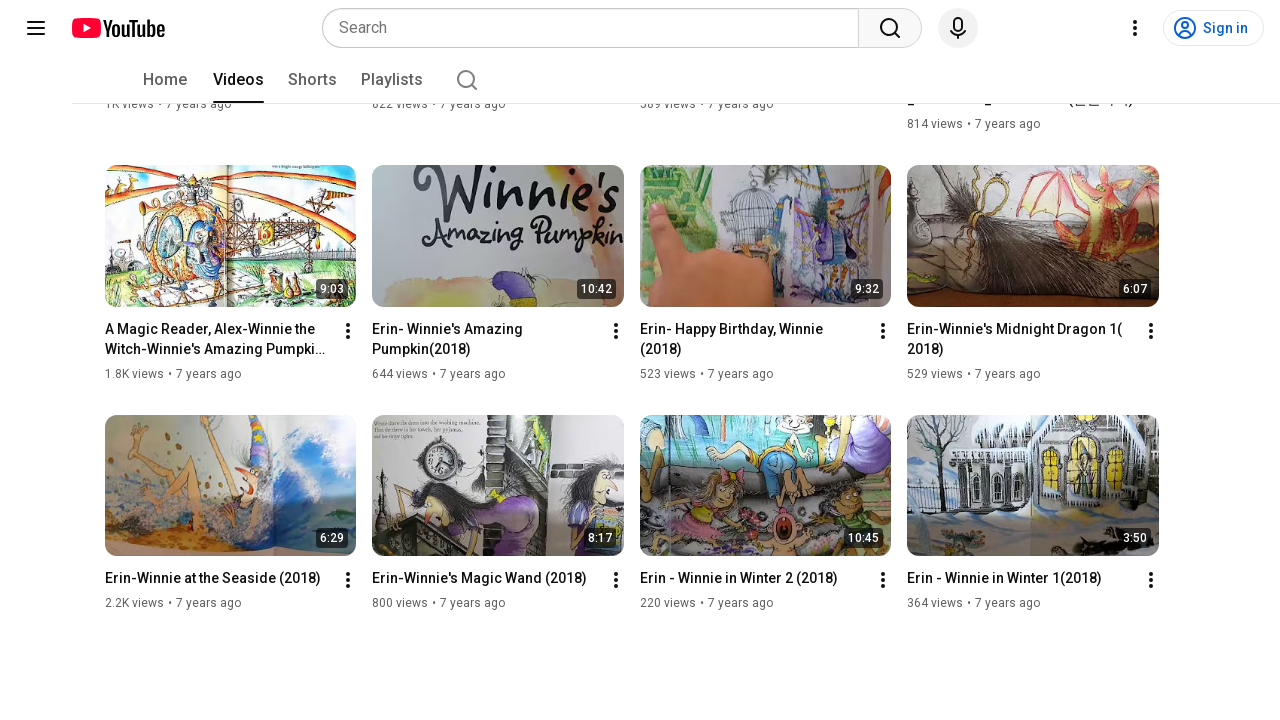

Pressed End key to scroll to bottom (iteration 12)
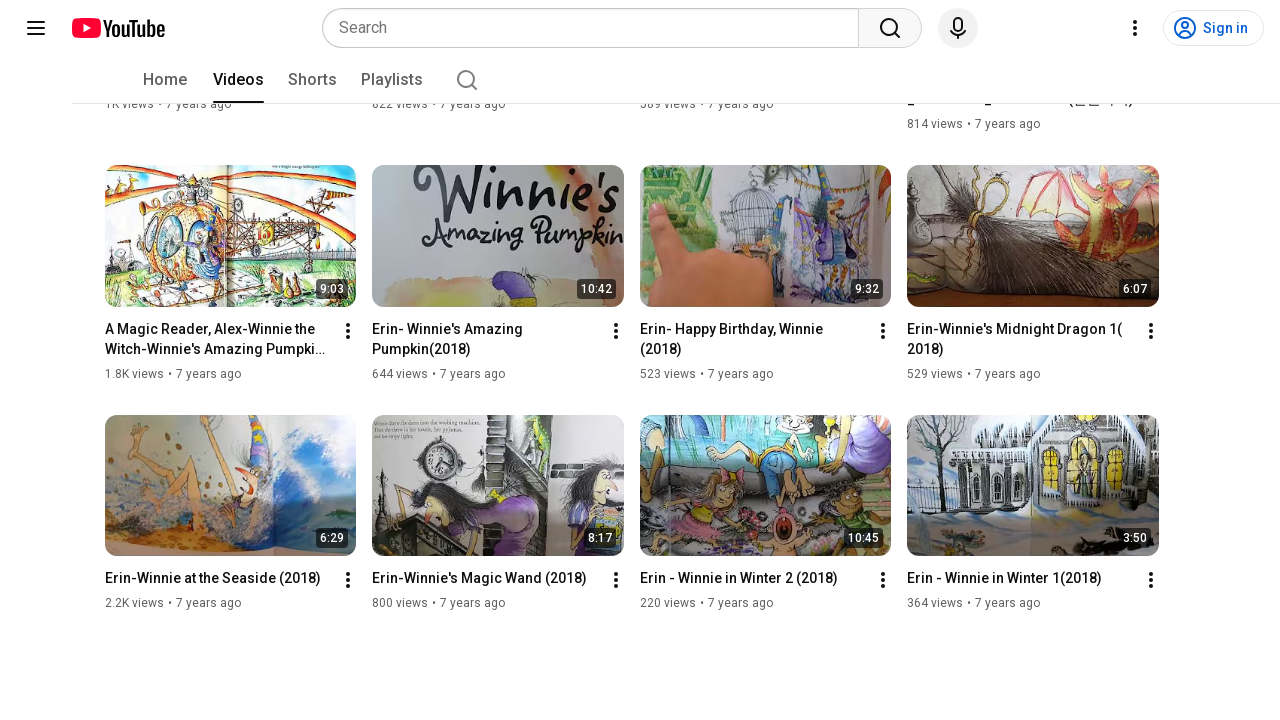

Waited 3 seconds for new video content to load (iteration 12)
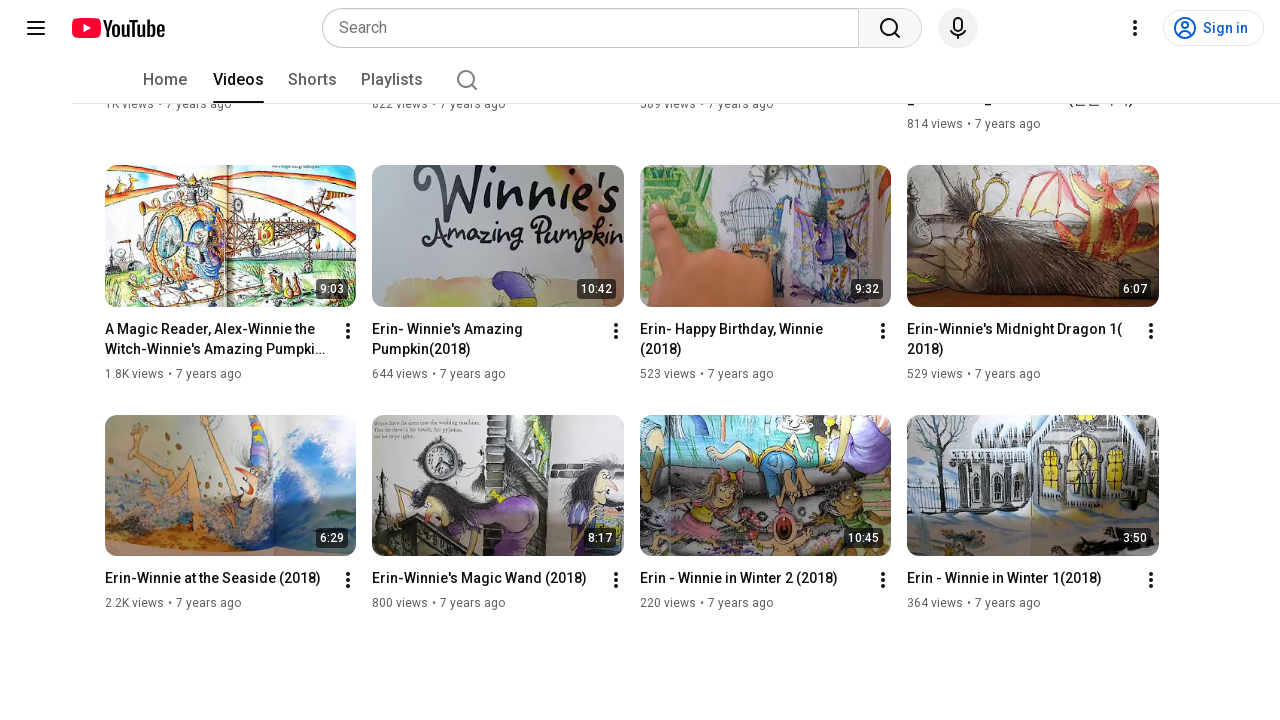

Pressed End key to scroll to bottom (iteration 13)
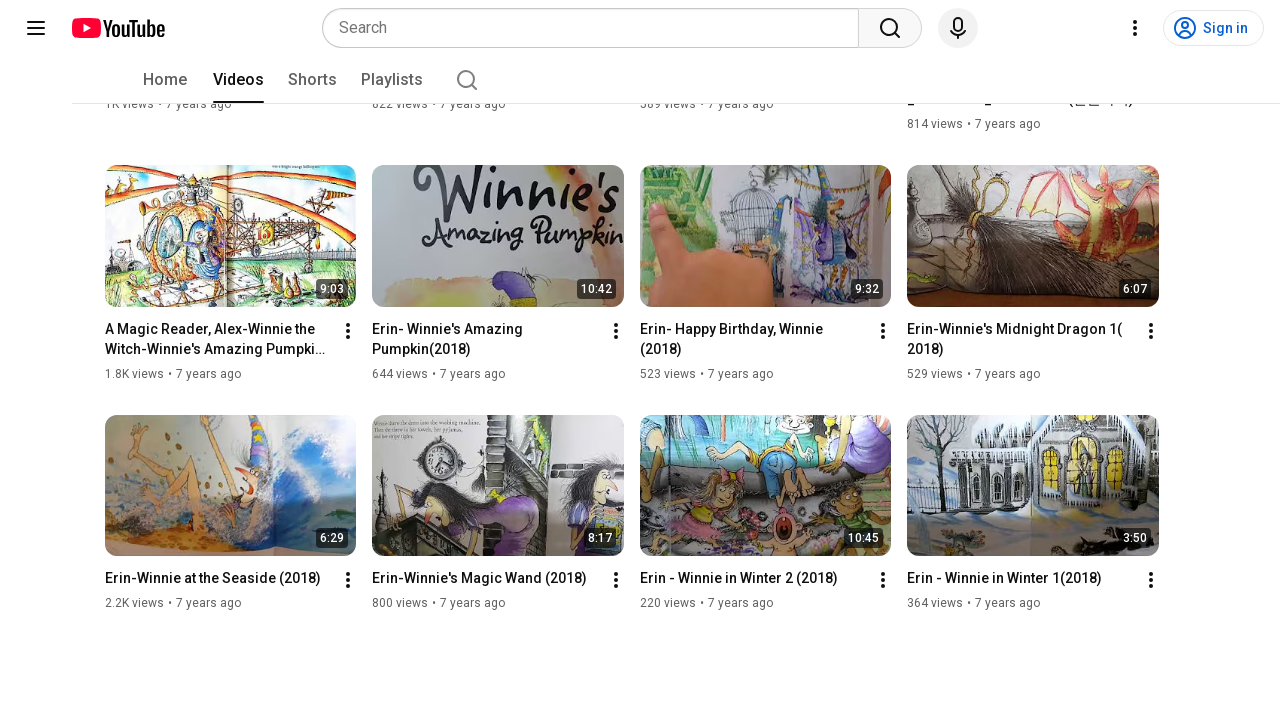

Waited 3 seconds for new video content to load (iteration 13)
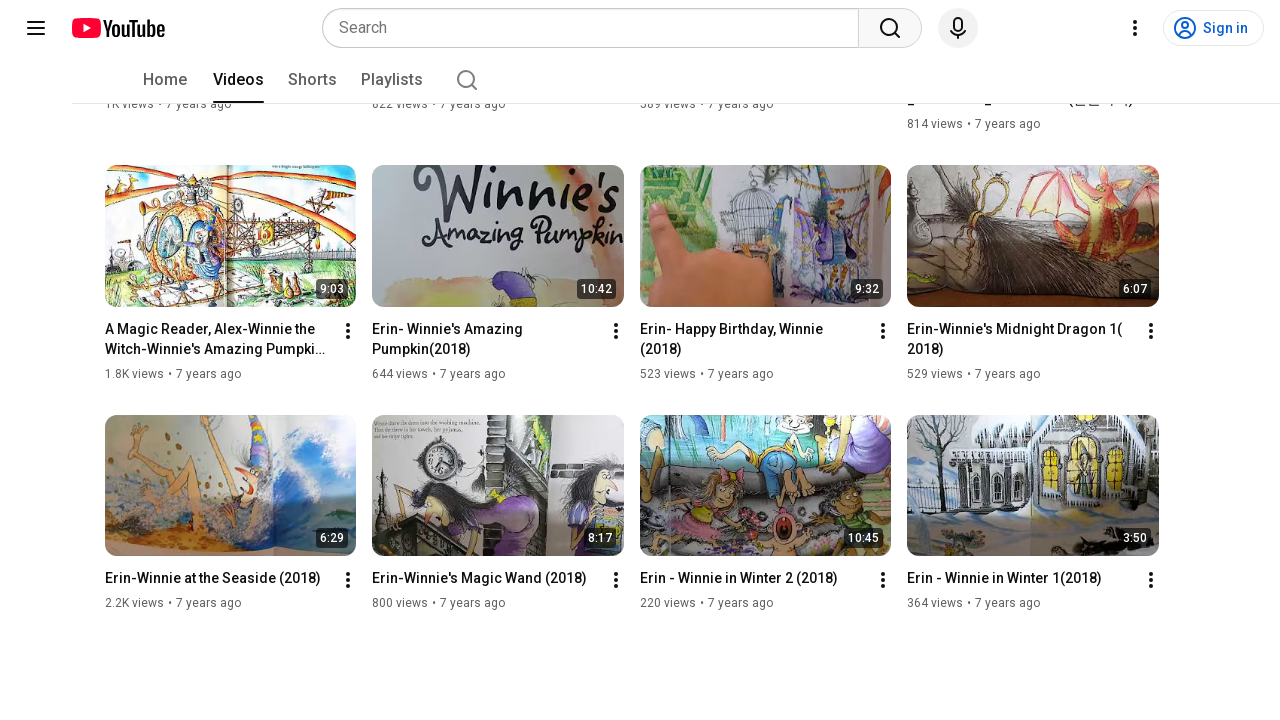

Pressed End key to scroll to bottom (iteration 14)
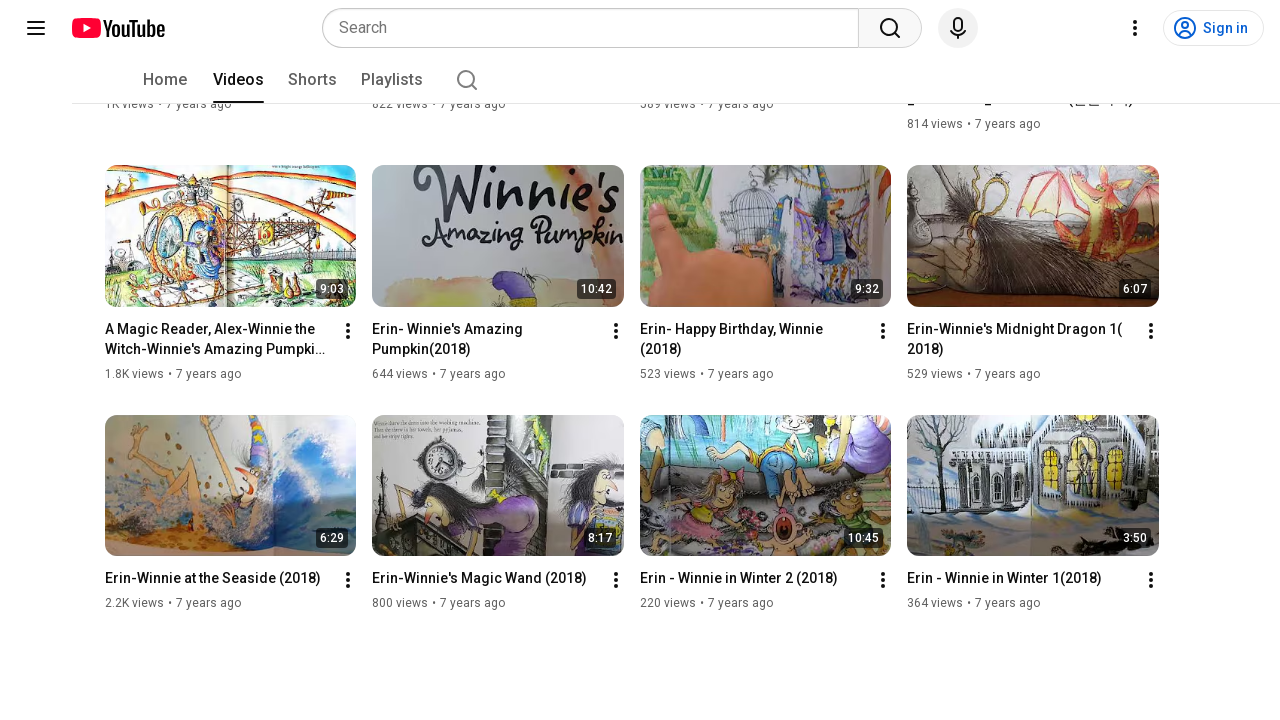

Waited 3 seconds for new video content to load (iteration 14)
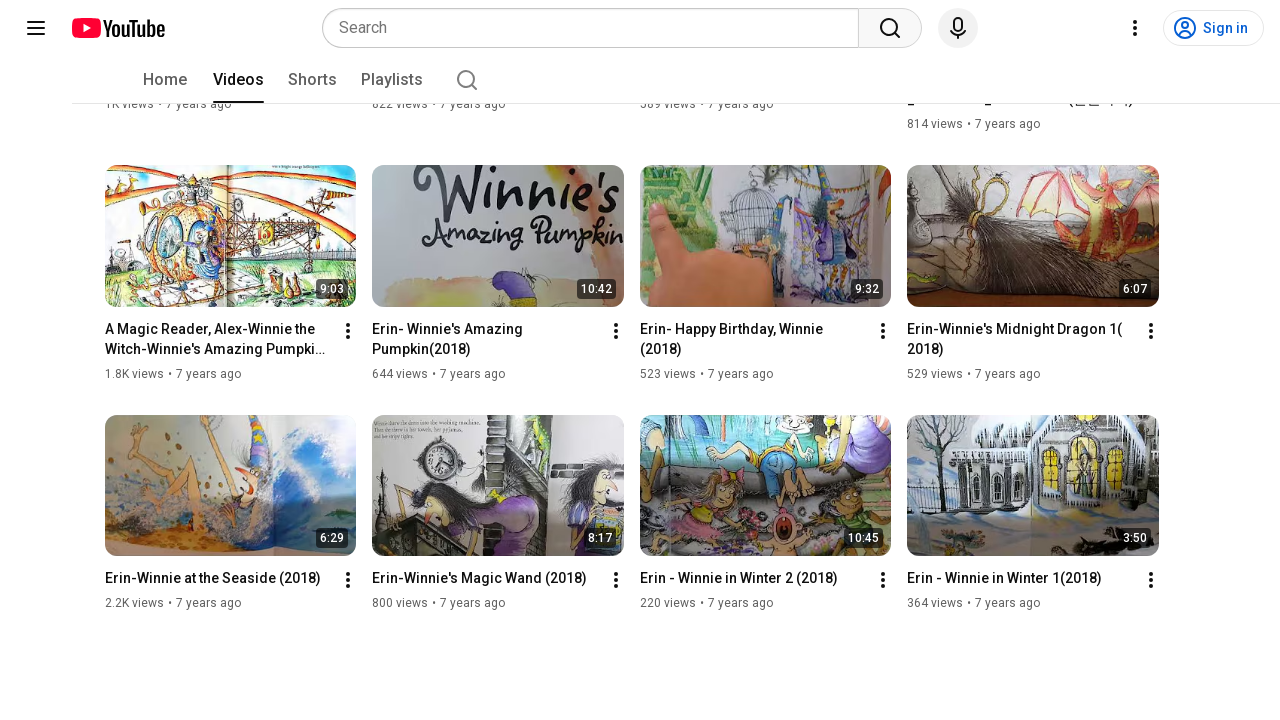

Pressed End key to scroll to bottom (iteration 15)
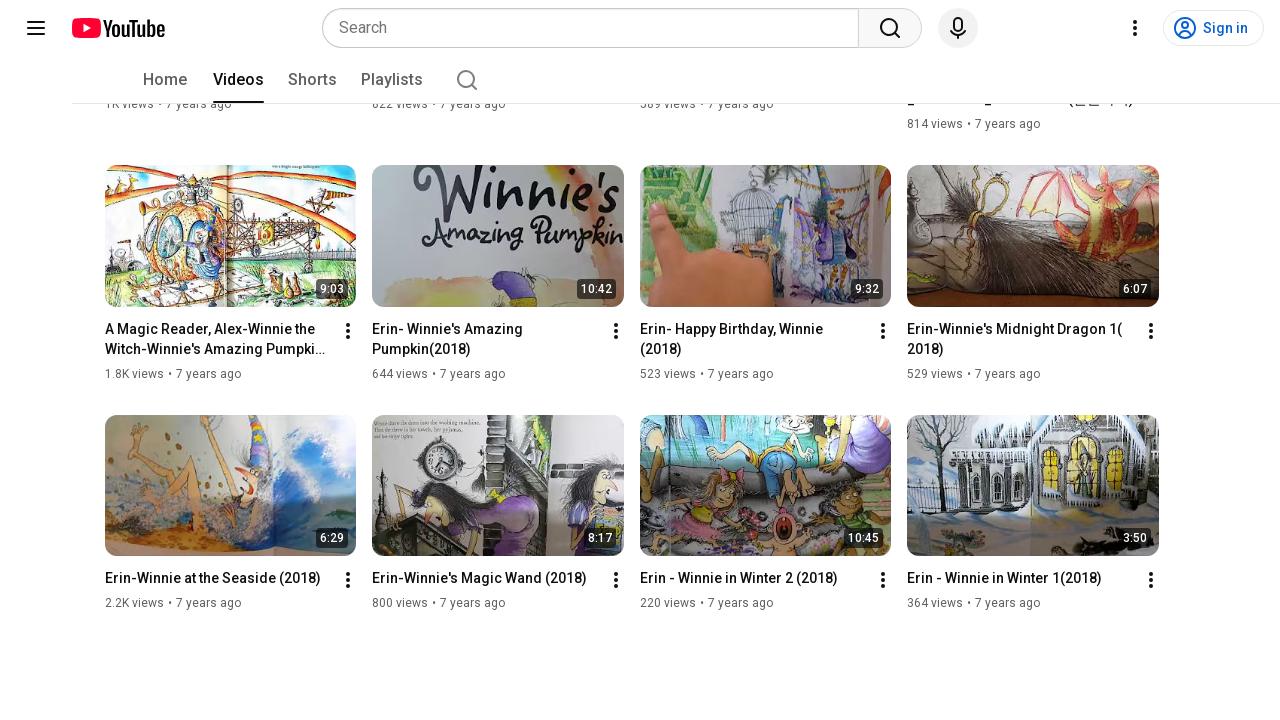

Waited 3 seconds for new video content to load (iteration 15)
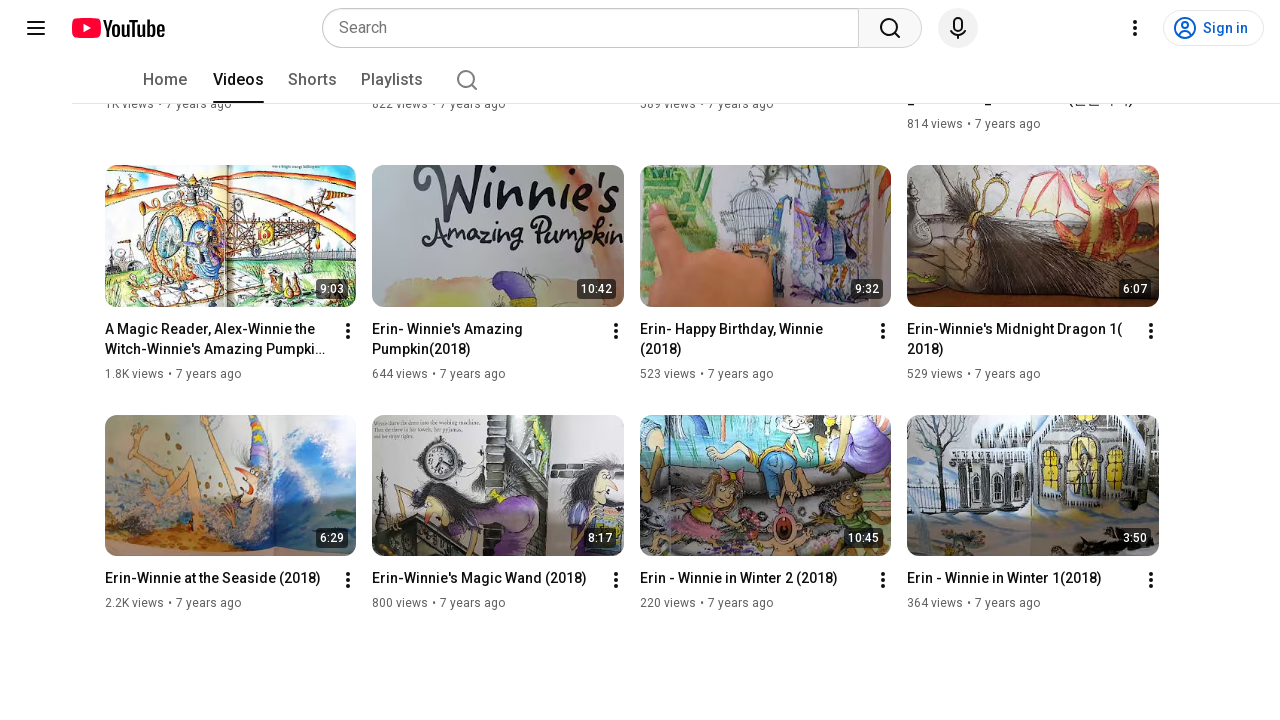

Pressed End key to scroll to bottom (iteration 16)
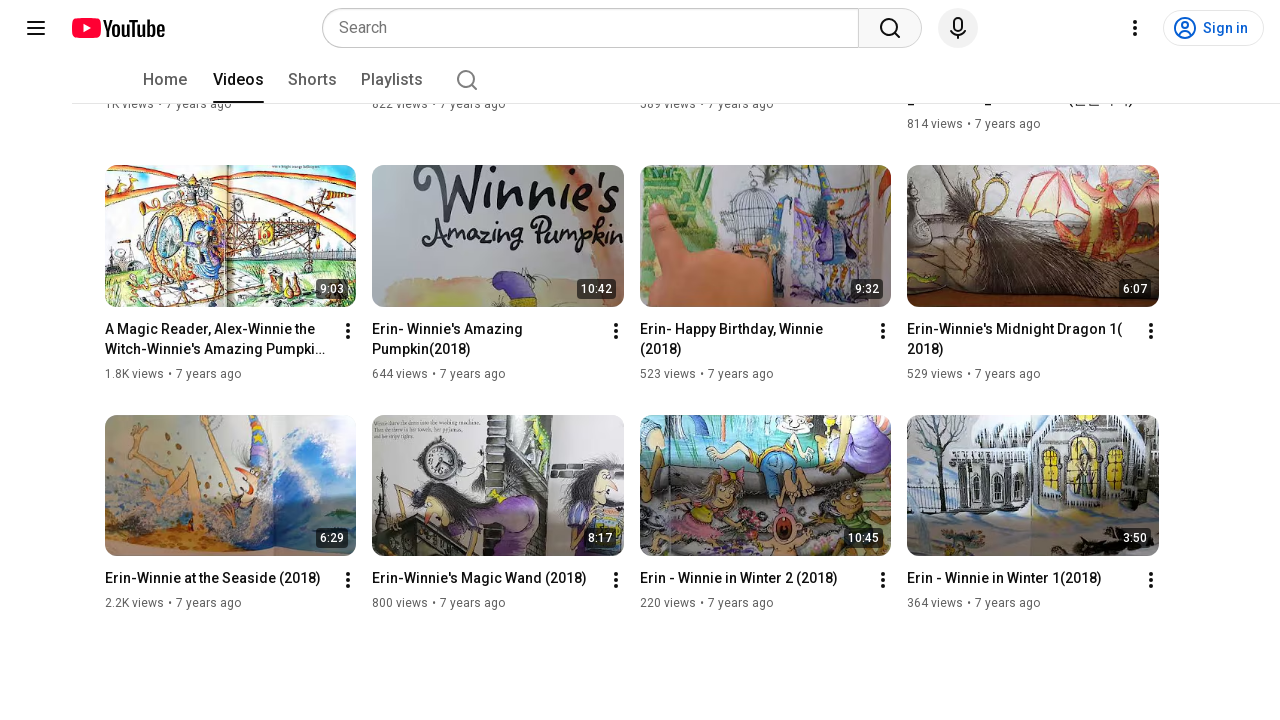

Waited 3 seconds for new video content to load (iteration 16)
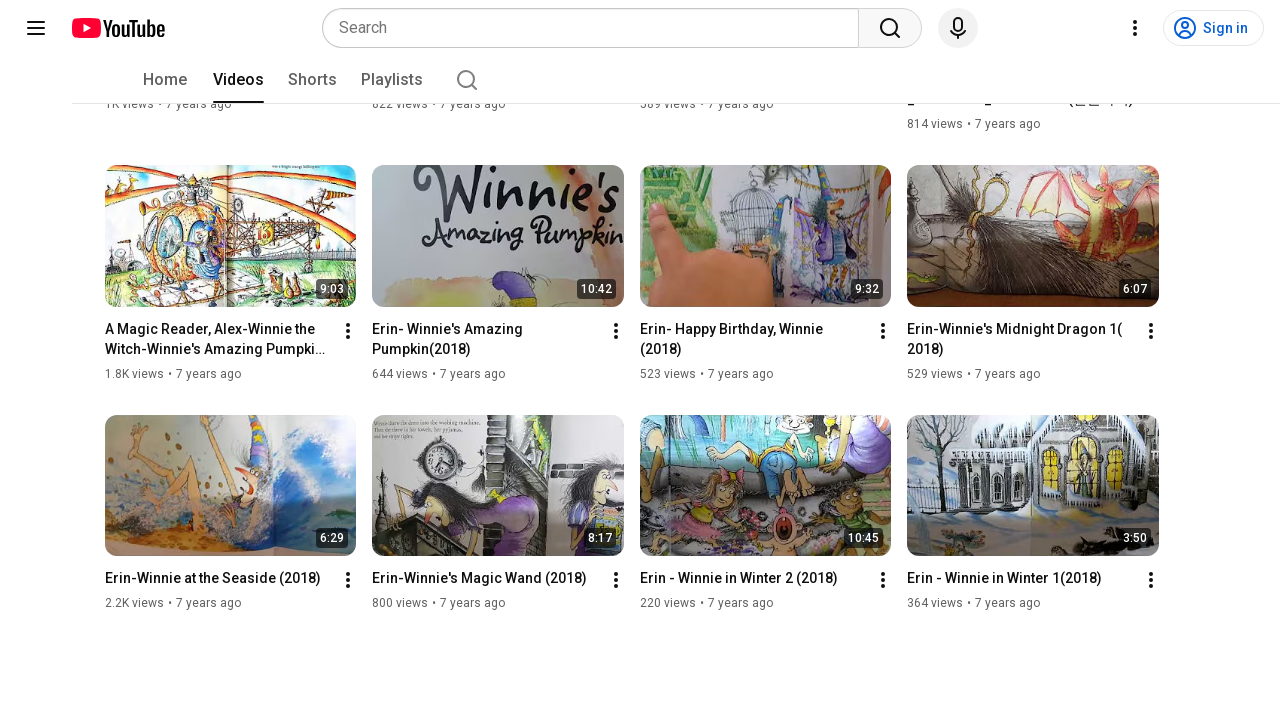

Pressed End key to scroll to bottom (iteration 17)
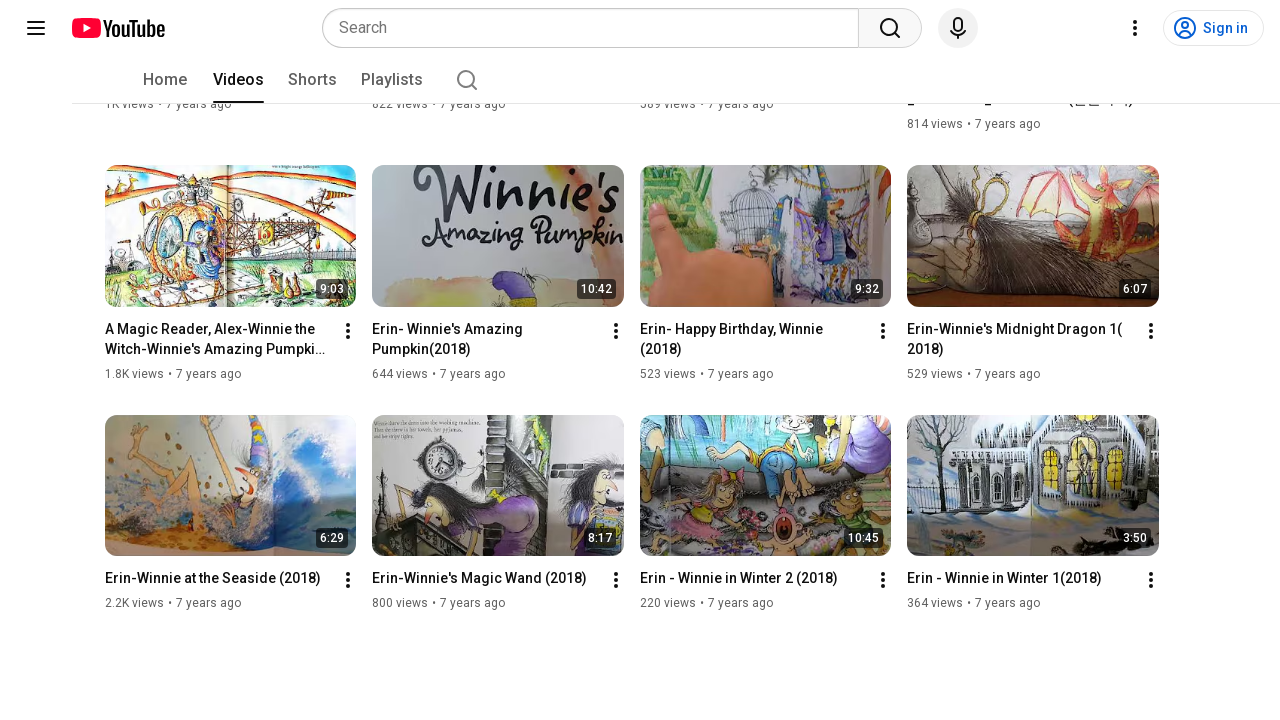

Waited 3 seconds for new video content to load (iteration 17)
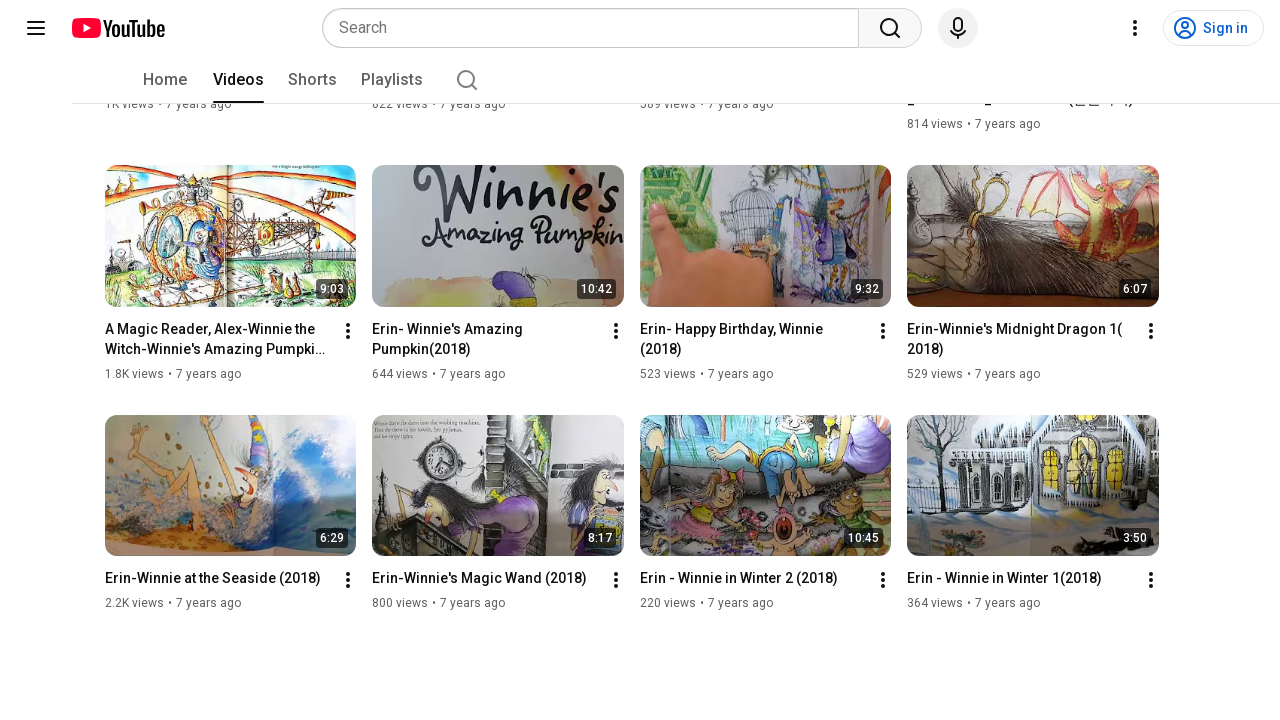

Pressed End key to scroll to bottom (iteration 18)
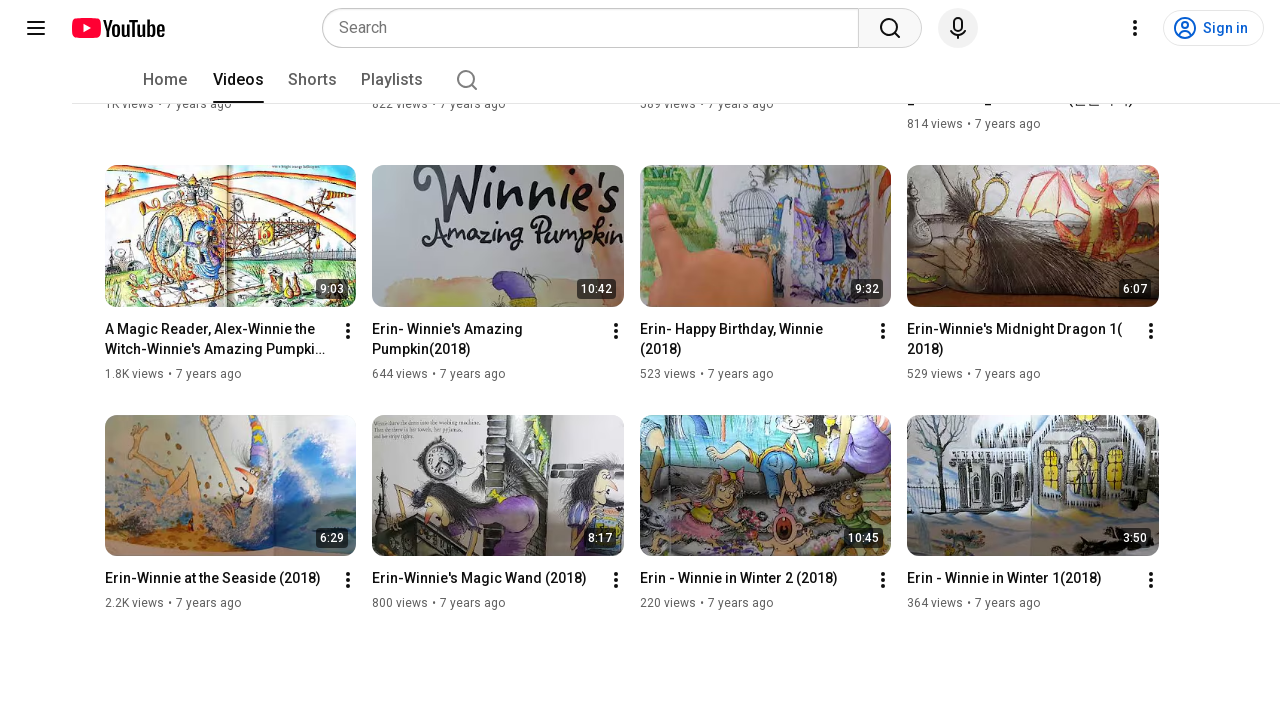

Waited 3 seconds for new video content to load (iteration 18)
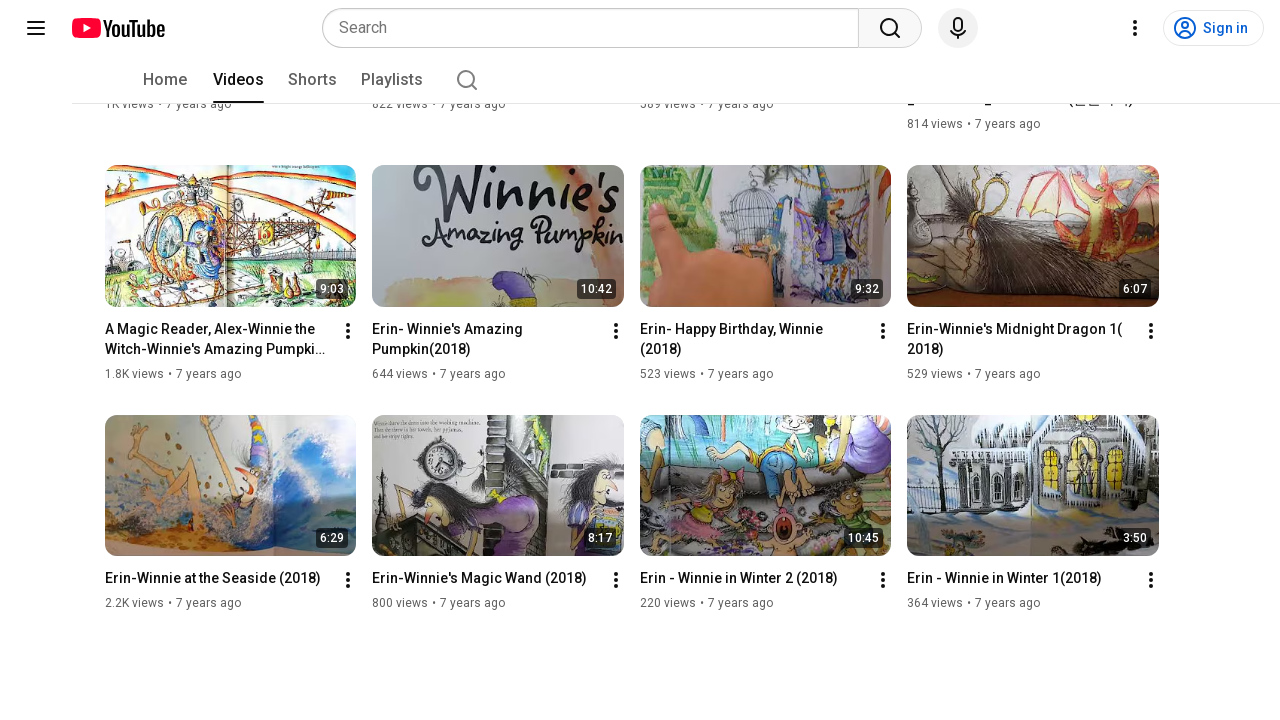

Pressed End key to scroll to bottom (iteration 19)
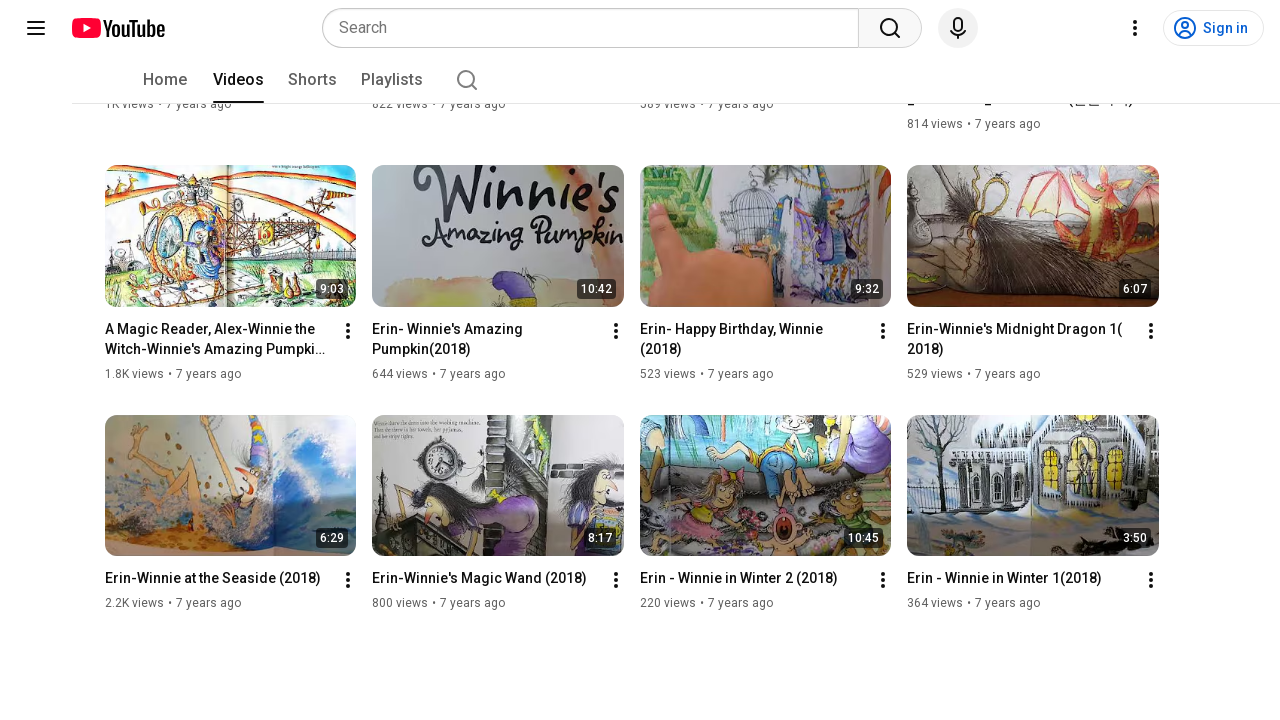

Waited 3 seconds for new video content to load (iteration 19)
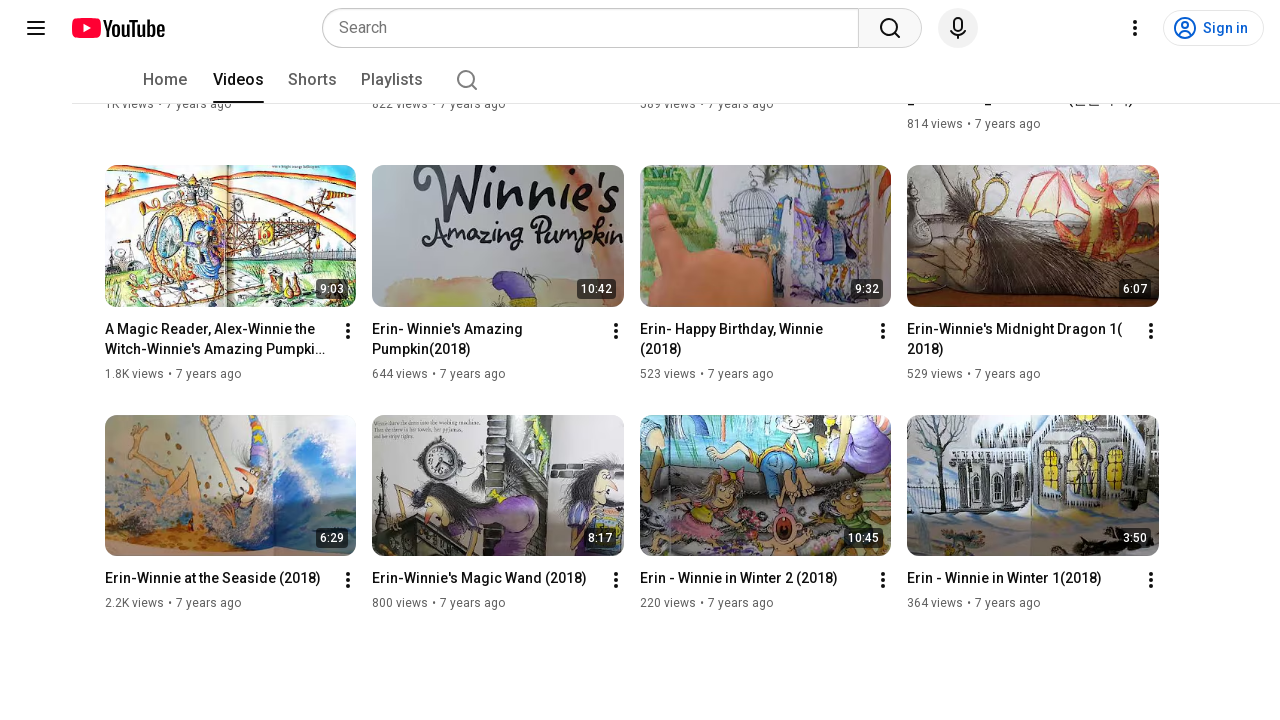

Pressed End key to scroll to bottom (iteration 20)
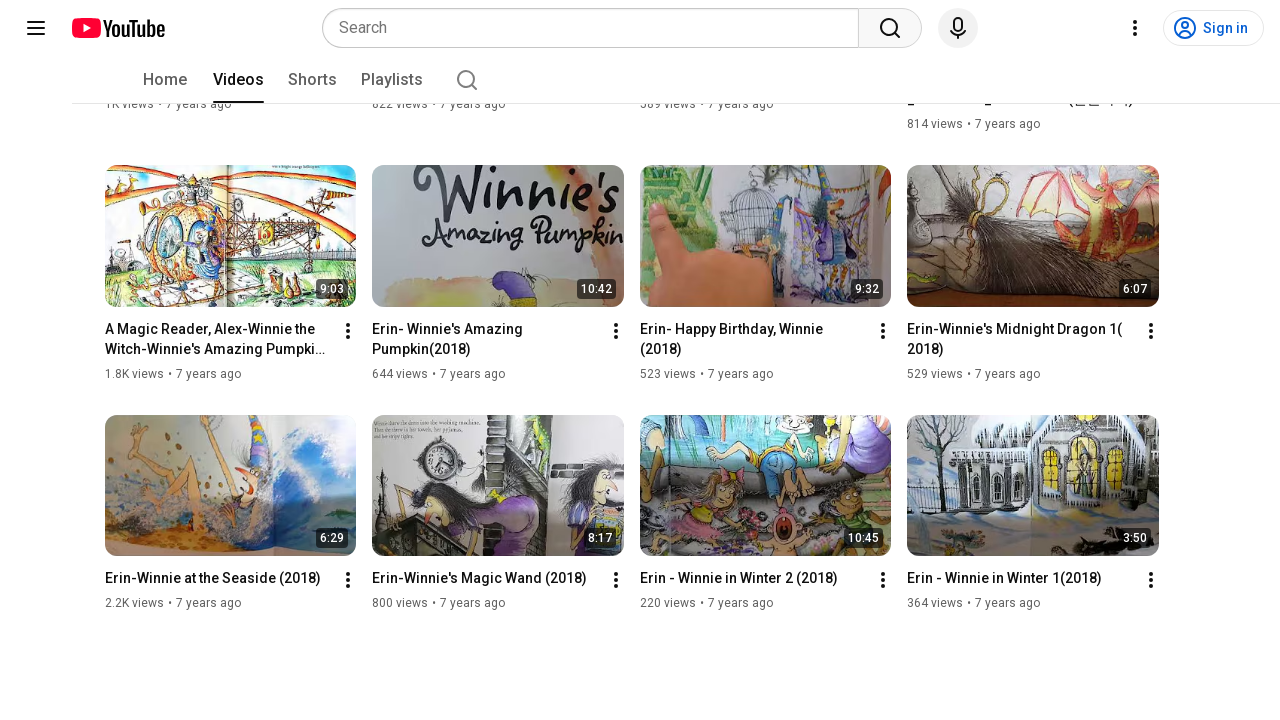

Waited 3 seconds for new video content to load (iteration 20)
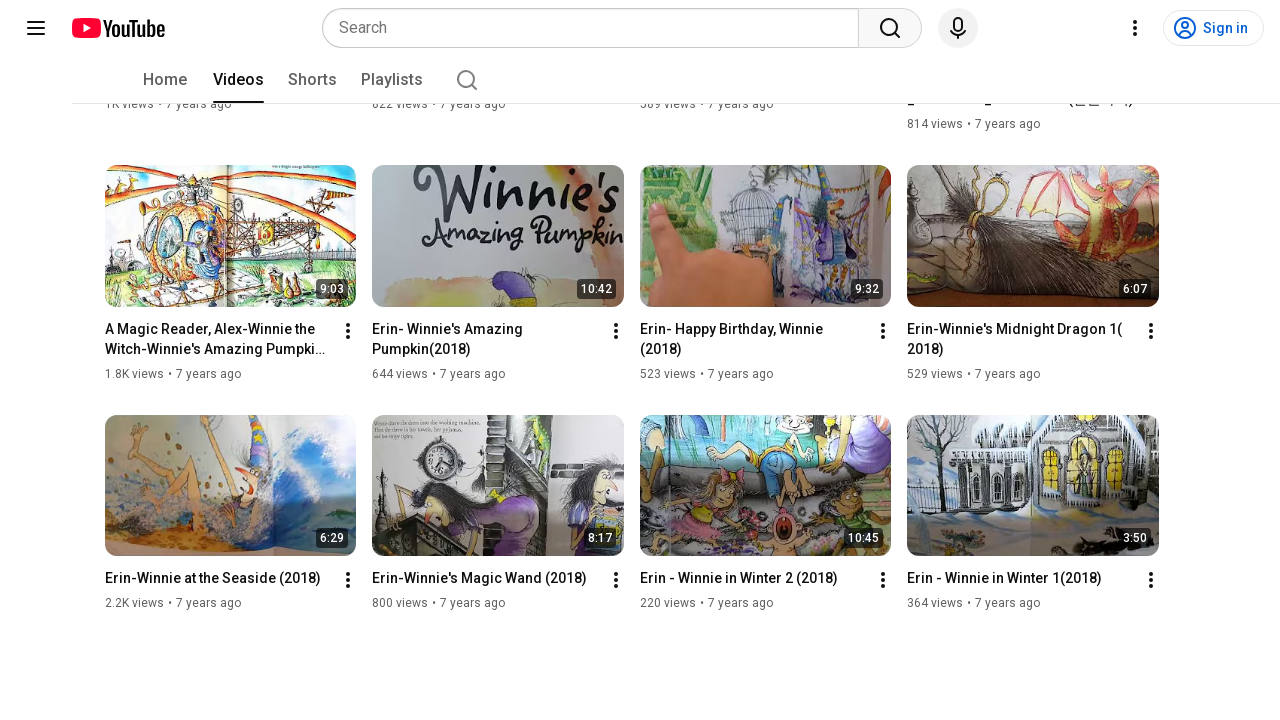

Verified videos container is present with ytd-rich-grid-media or ytd-grid-video-renderer selectors
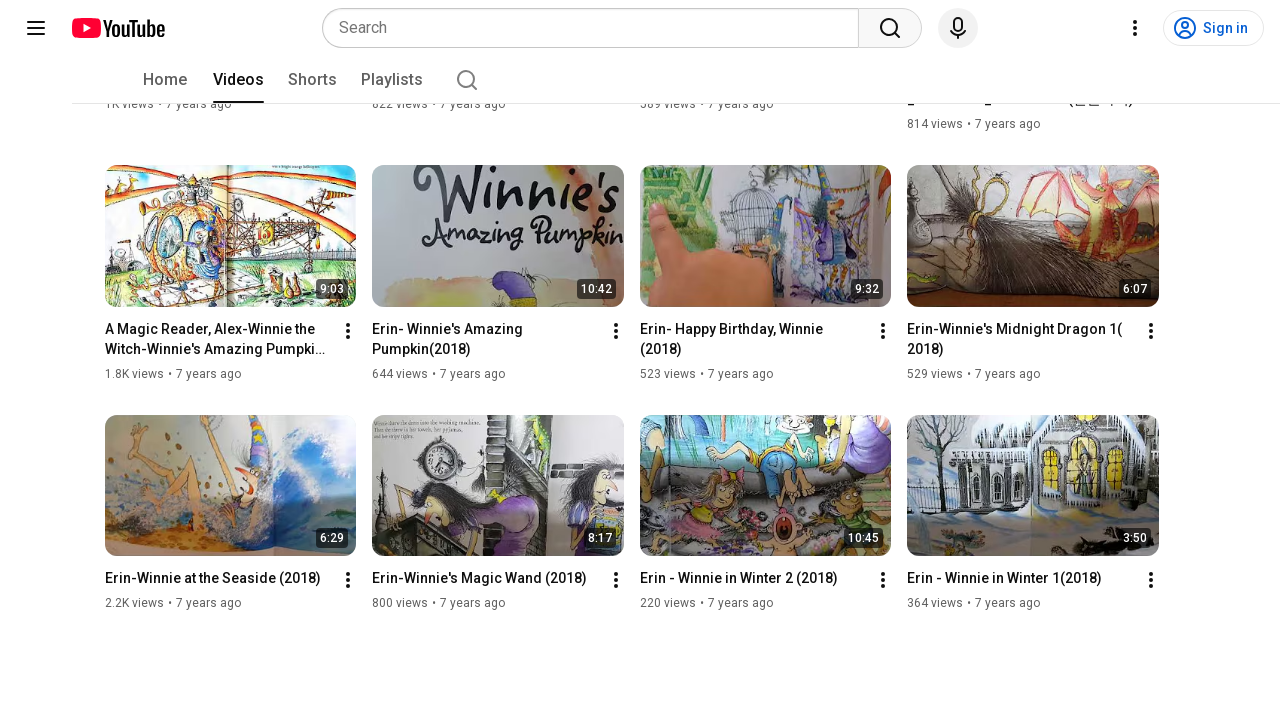

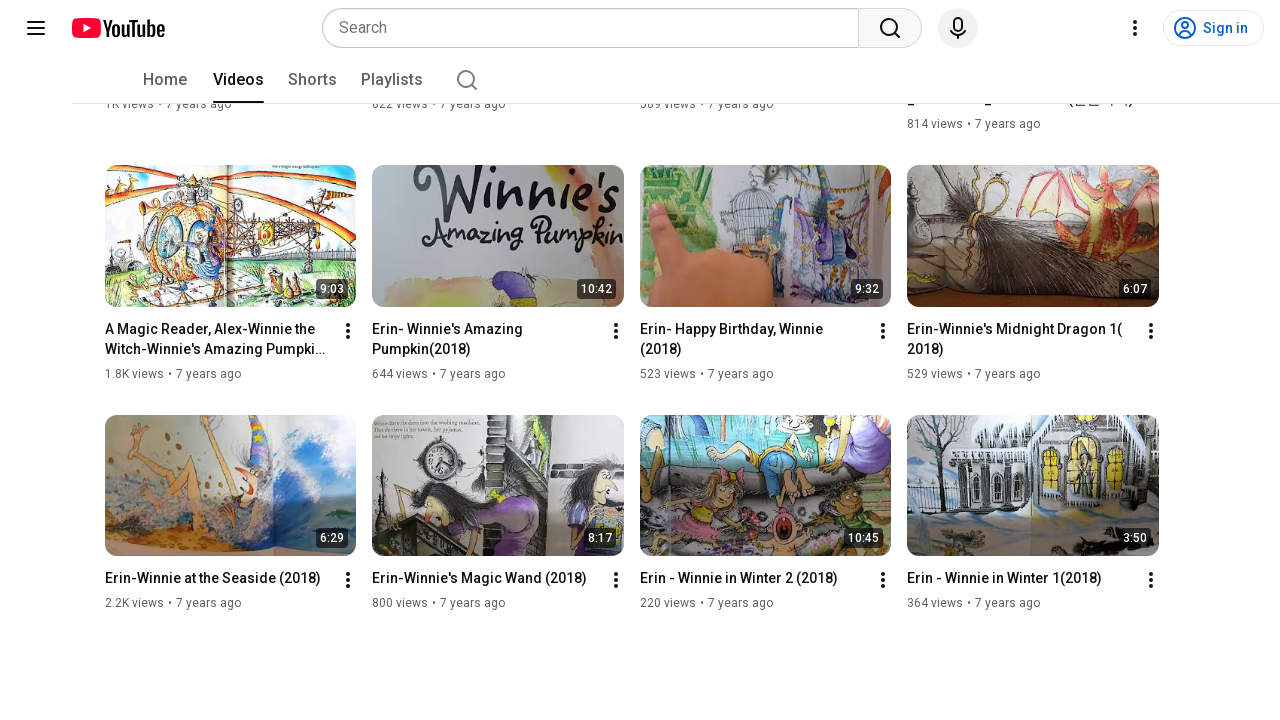